Tests slider functionality by moving multiple range sliders using keyboard navigation

Starting URL: https://www.lambdatest.com/selenium-playground/drag-drop-range-sliders-demo

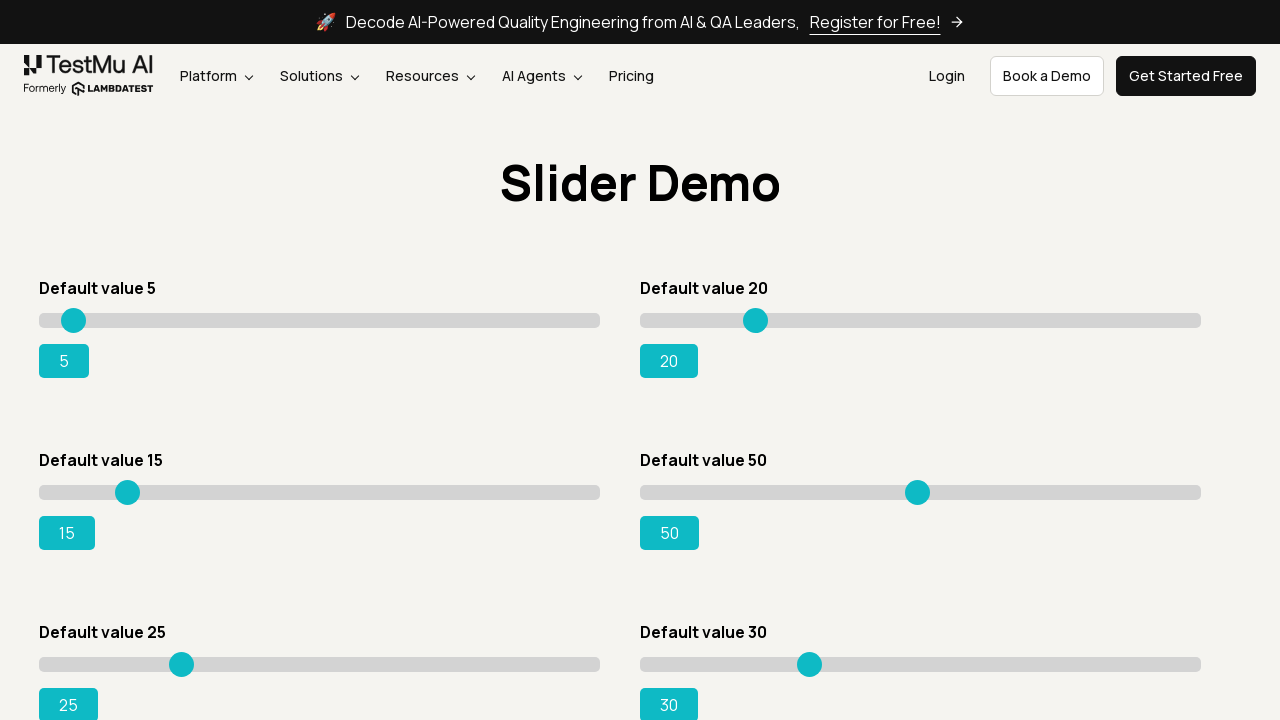

Located all range slider elements on the page
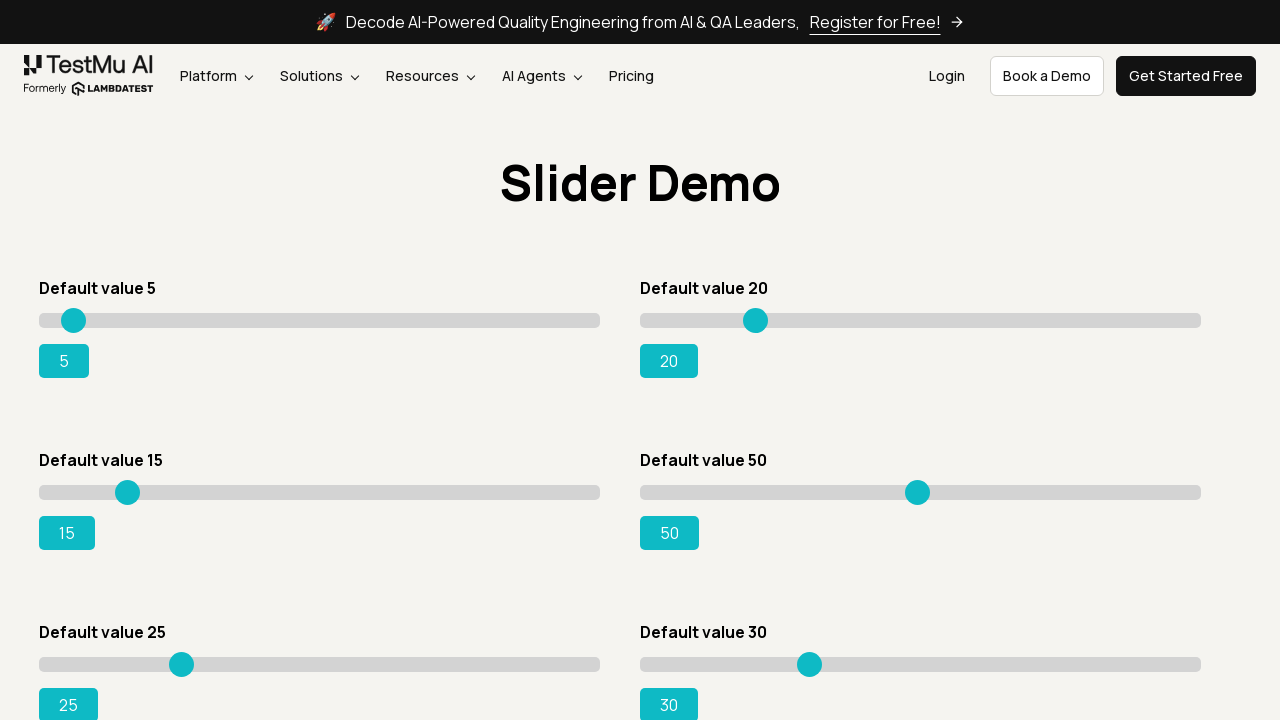

Moved slider 1 to the right (press 1 of 5) on xpath=//input[@type="range"] >> nth=0
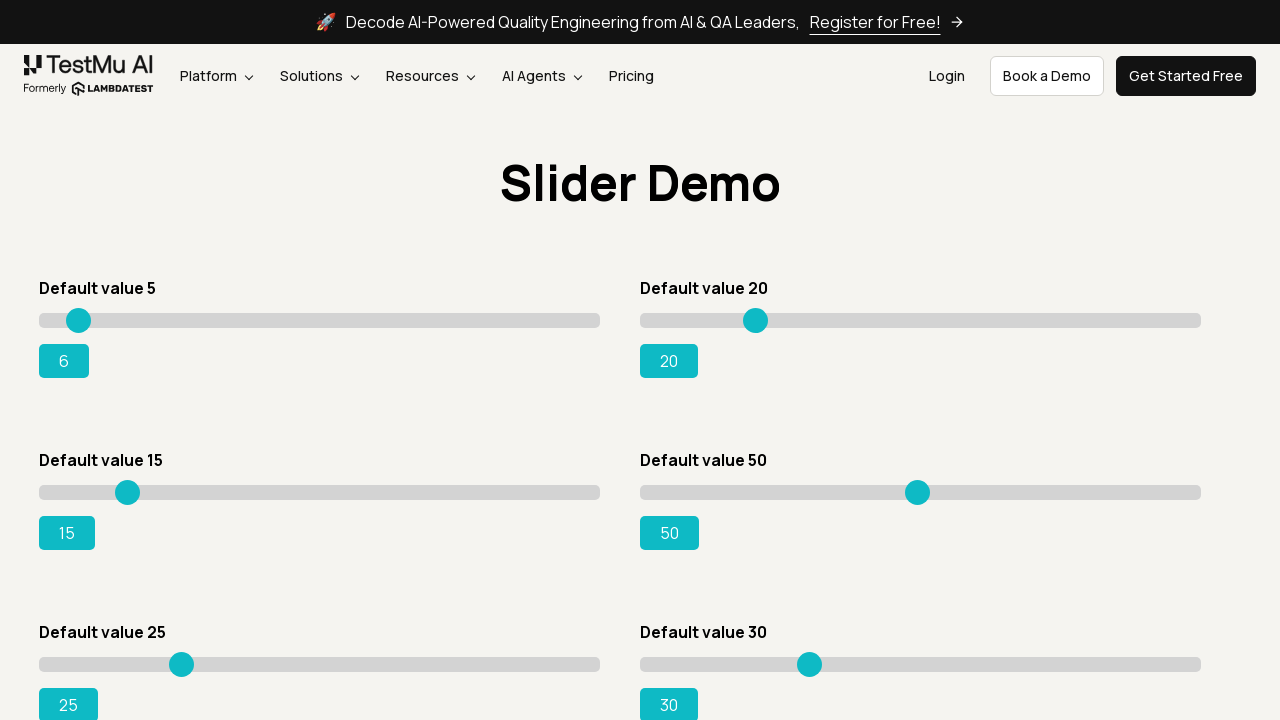

Moved slider 1 to the right (press 2 of 5) on xpath=//input[@type="range"] >> nth=0
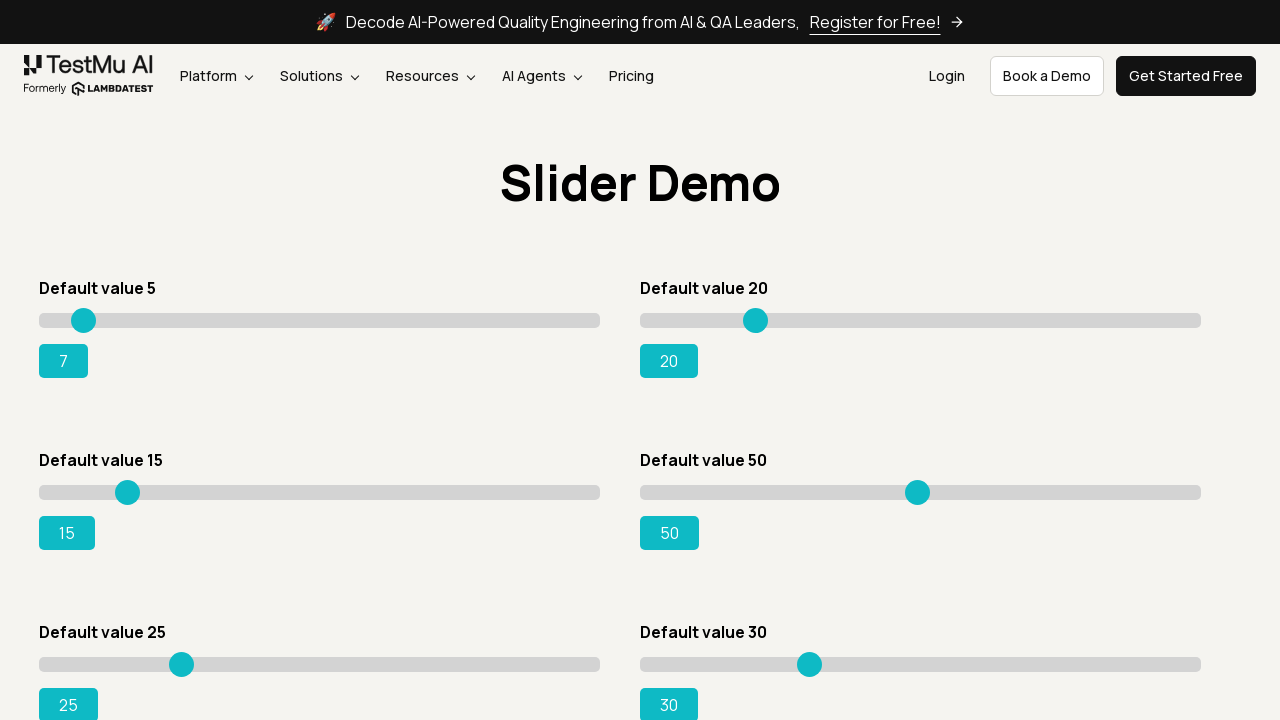

Moved slider 1 to the right (press 3 of 5) on xpath=//input[@type="range"] >> nth=0
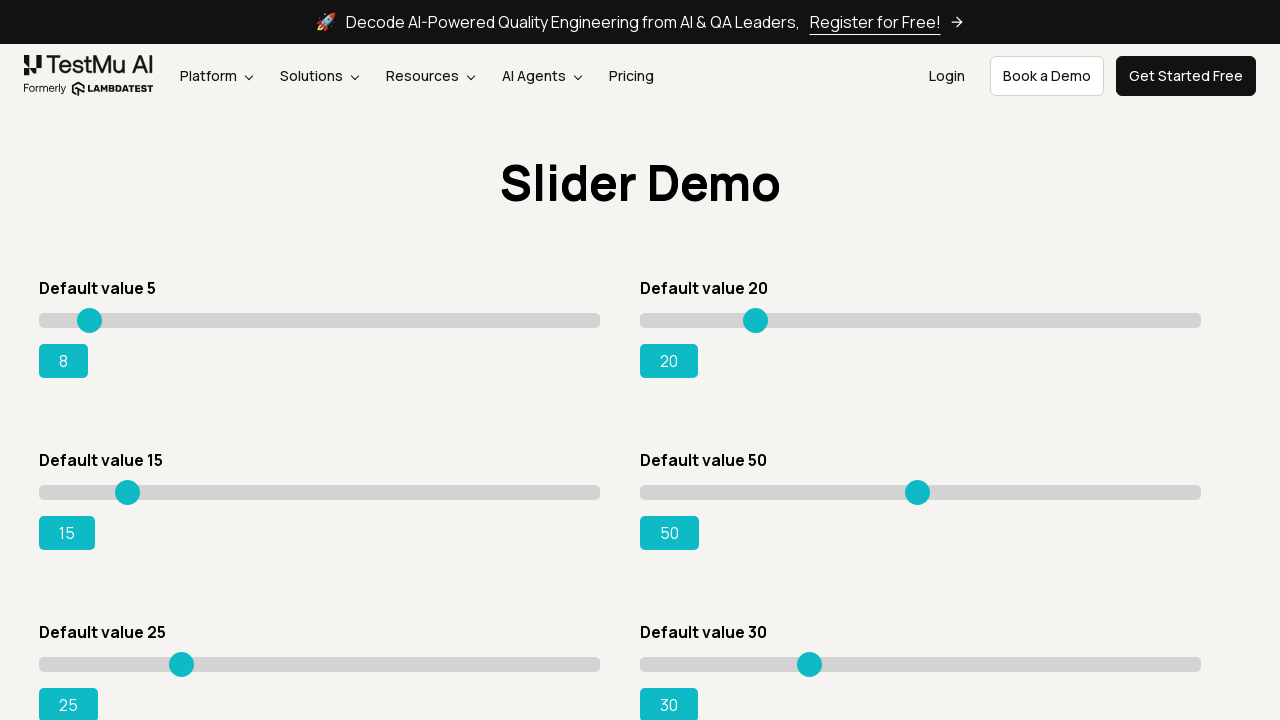

Moved slider 1 to the right (press 4 of 5) on xpath=//input[@type="range"] >> nth=0
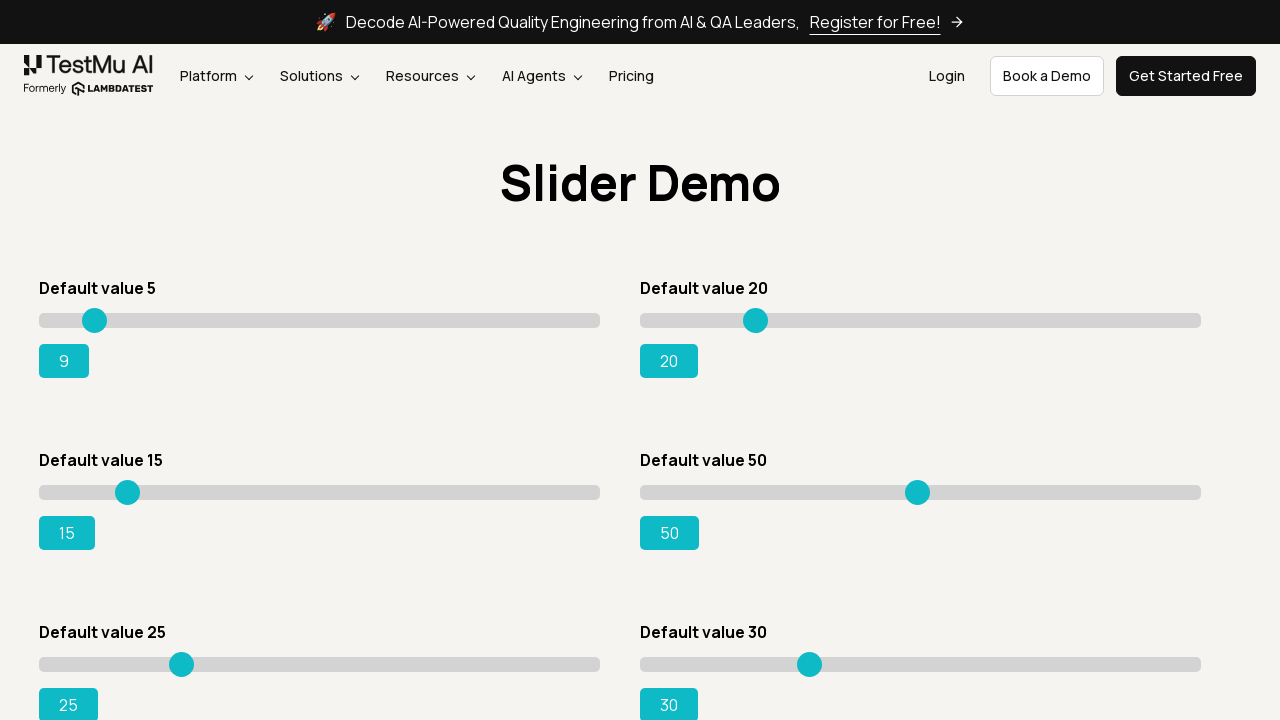

Moved slider 1 to the right (press 5 of 5) on xpath=//input[@type="range"] >> nth=0
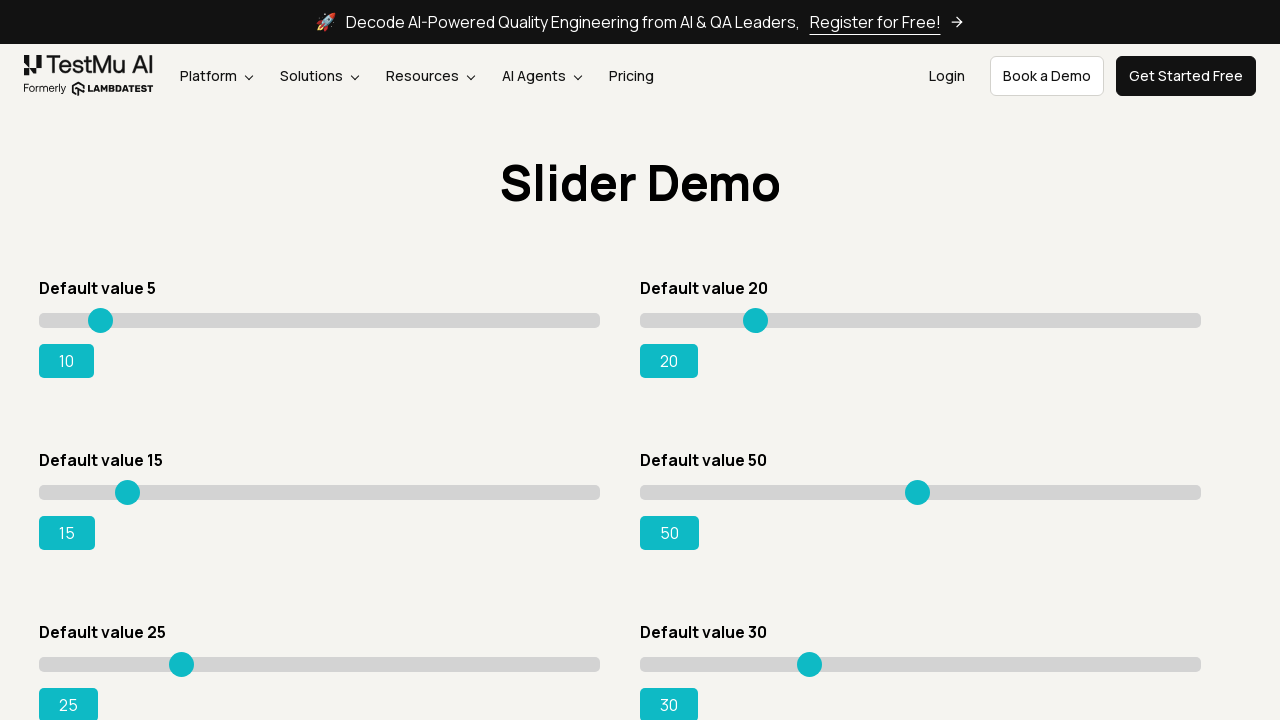

Moved slider 2 to the right (press 1 of 5) on xpath=//input[@type="range"] >> nth=1
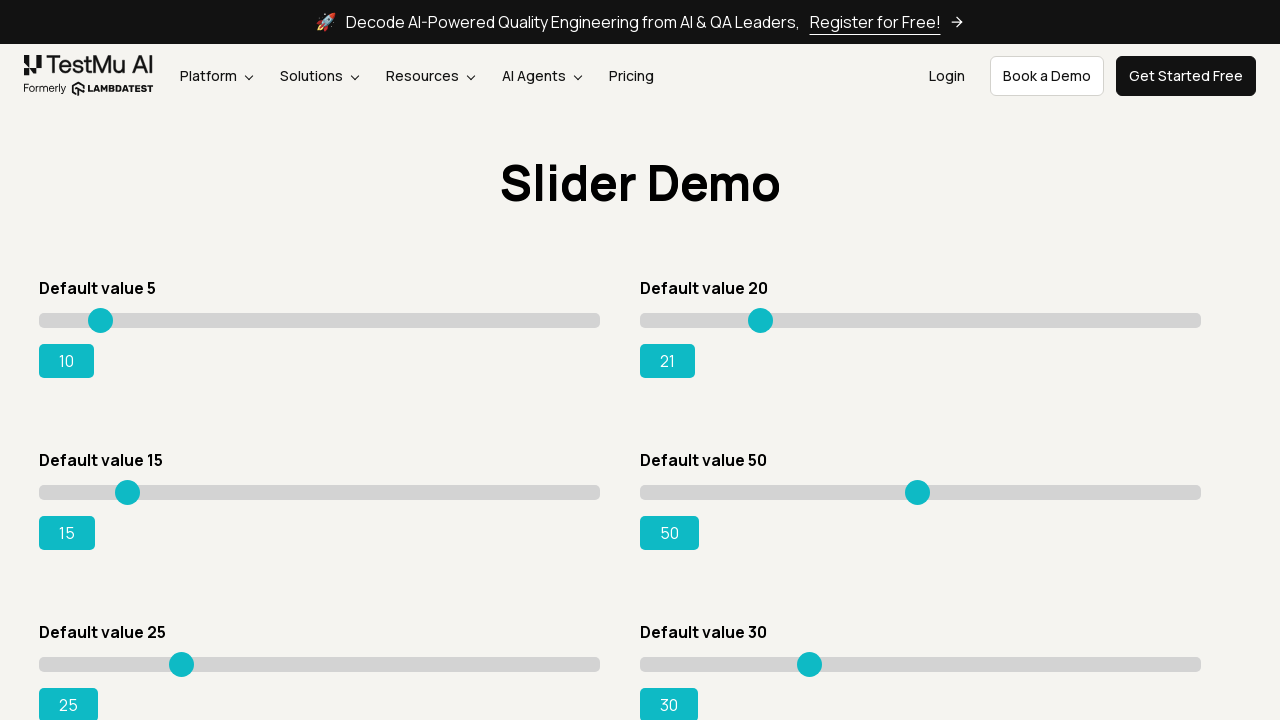

Moved slider 2 to the right (press 2 of 5) on xpath=//input[@type="range"] >> nth=1
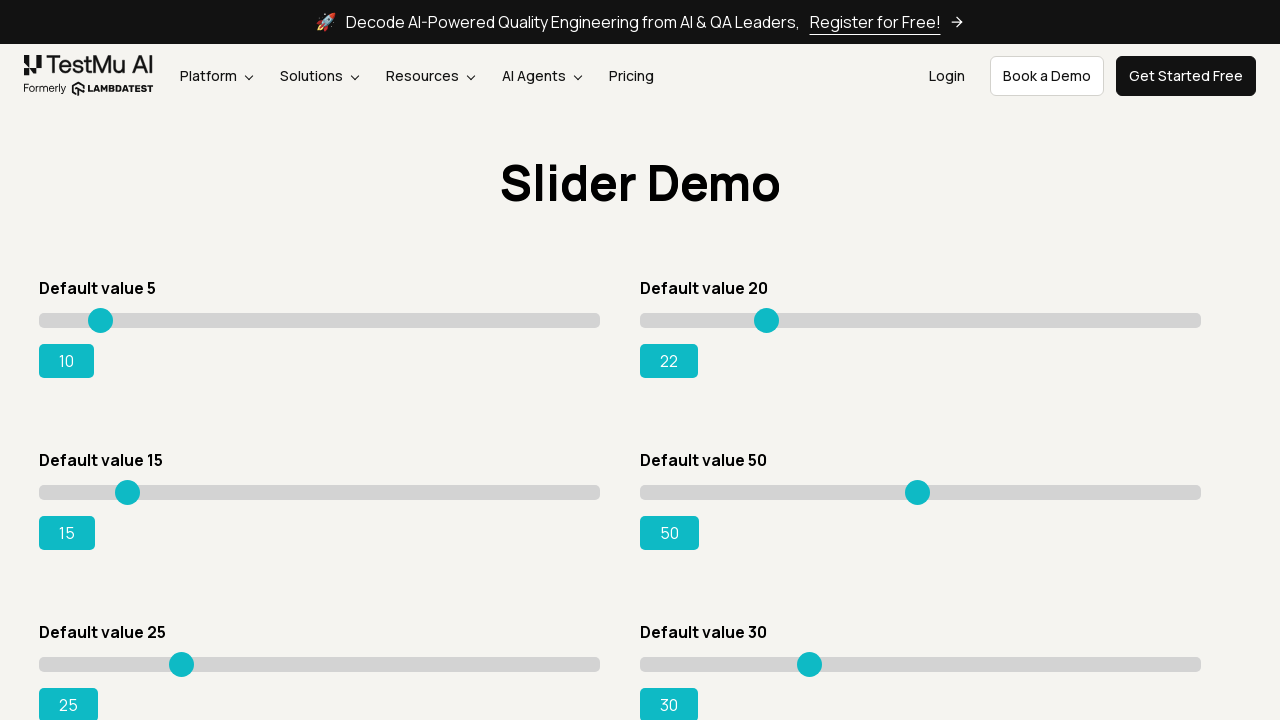

Moved slider 2 to the right (press 3 of 5) on xpath=//input[@type="range"] >> nth=1
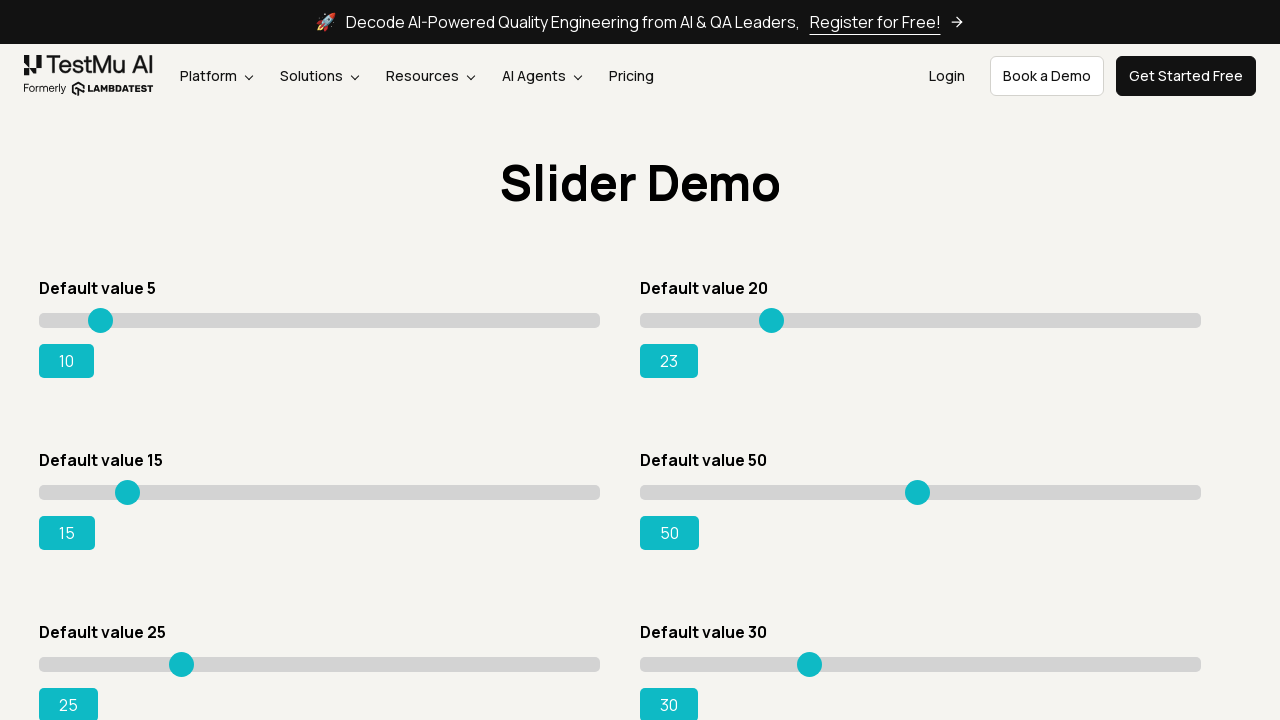

Moved slider 2 to the right (press 4 of 5) on xpath=//input[@type="range"] >> nth=1
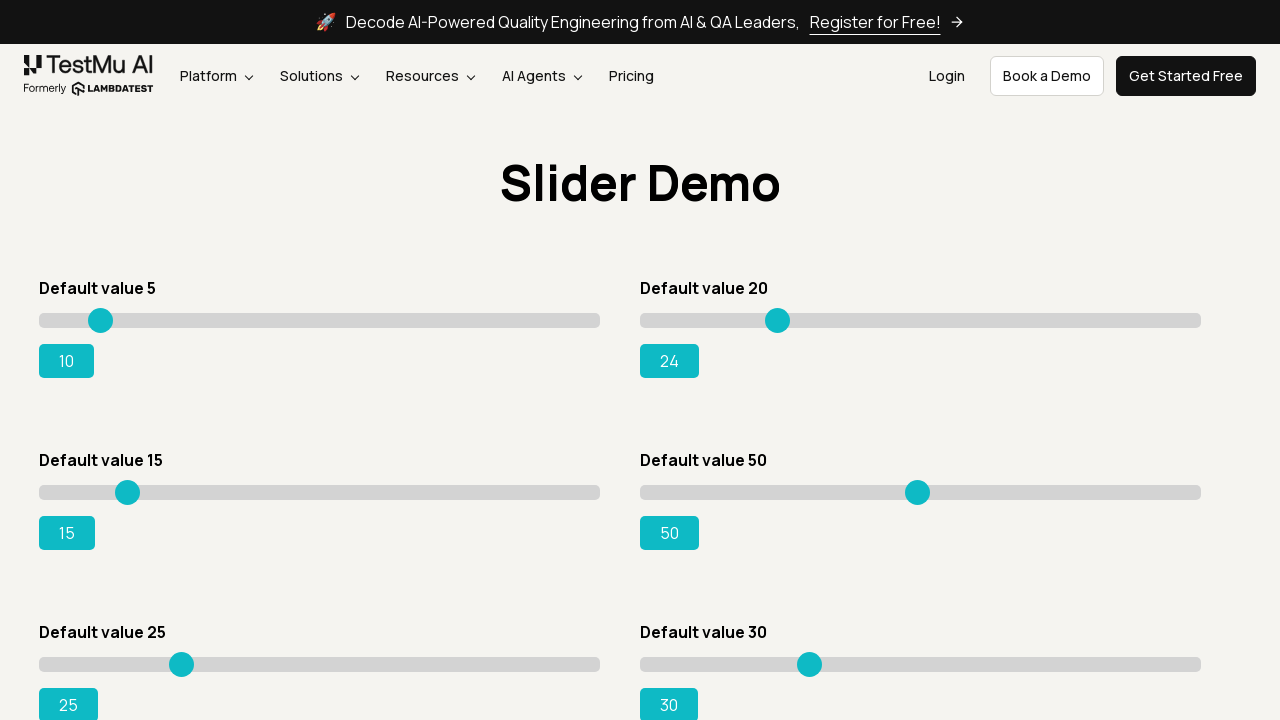

Moved slider 2 to the right (press 5 of 5) on xpath=//input[@type="range"] >> nth=1
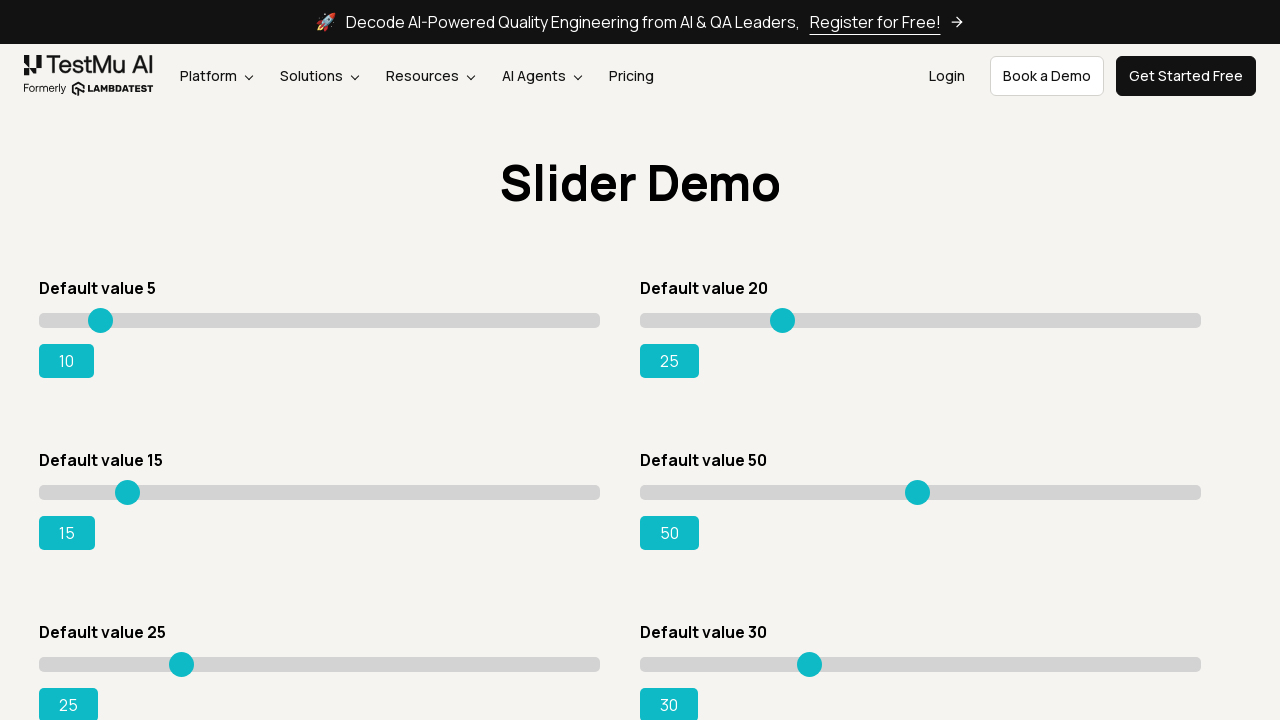

Moved slider 3 to the right (press 1 of 5) on xpath=//input[@type="range"] >> nth=2
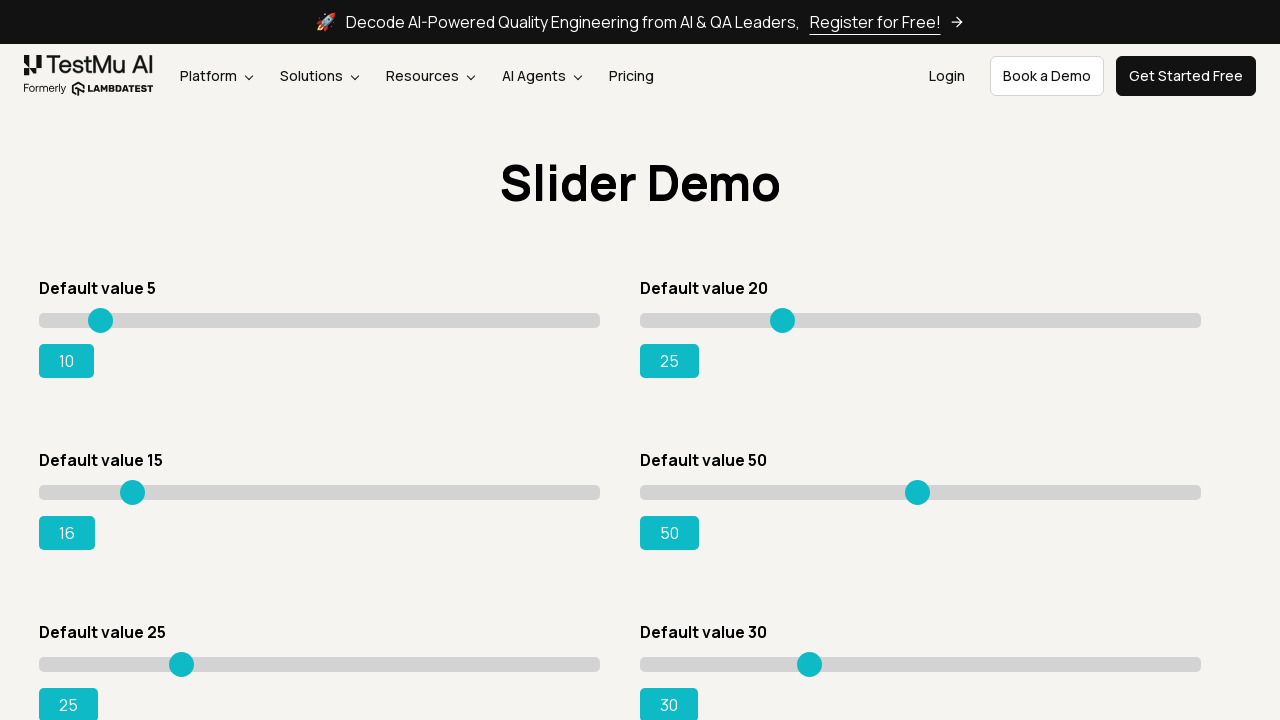

Moved slider 3 to the right (press 2 of 5) on xpath=//input[@type="range"] >> nth=2
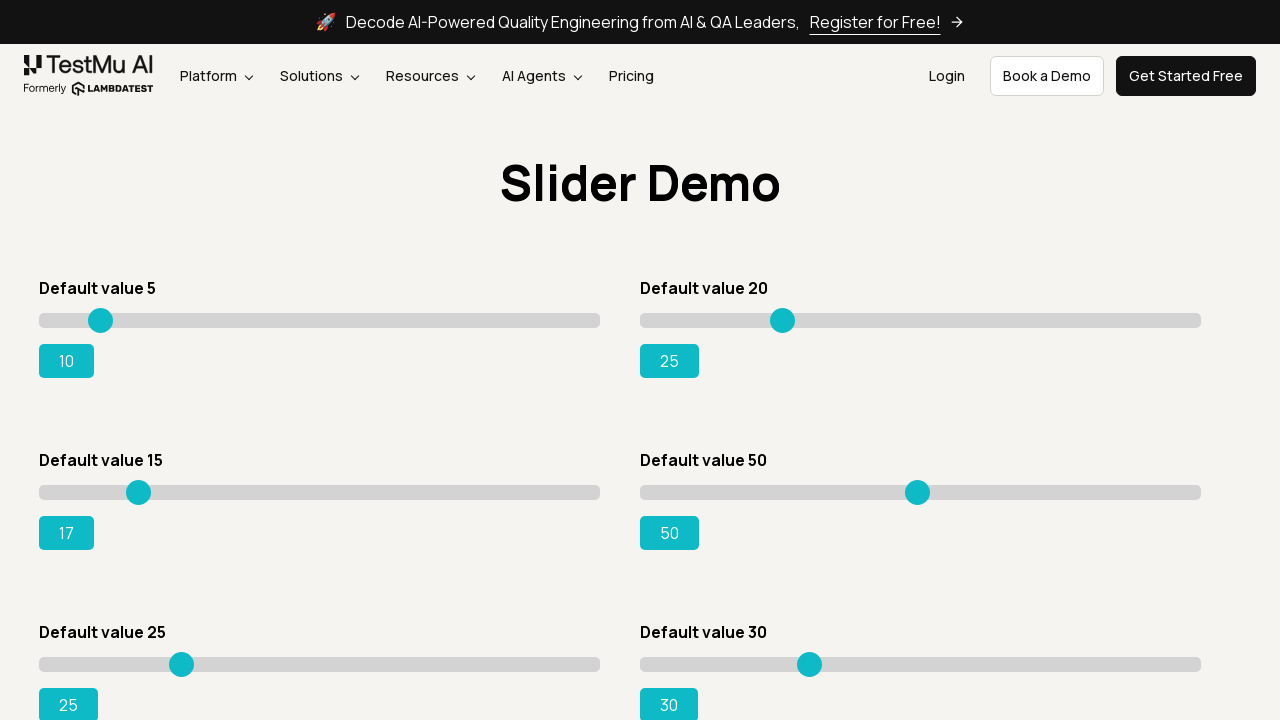

Moved slider 3 to the right (press 3 of 5) on xpath=//input[@type="range"] >> nth=2
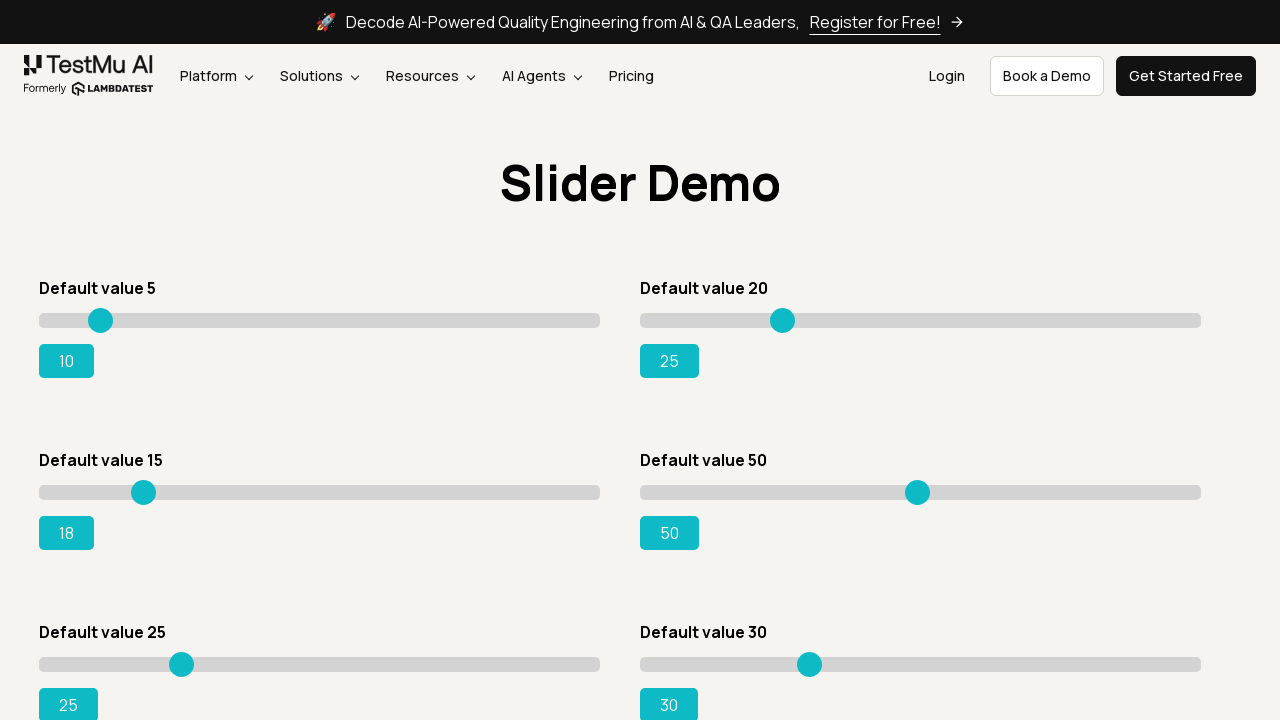

Moved slider 3 to the right (press 4 of 5) on xpath=//input[@type="range"] >> nth=2
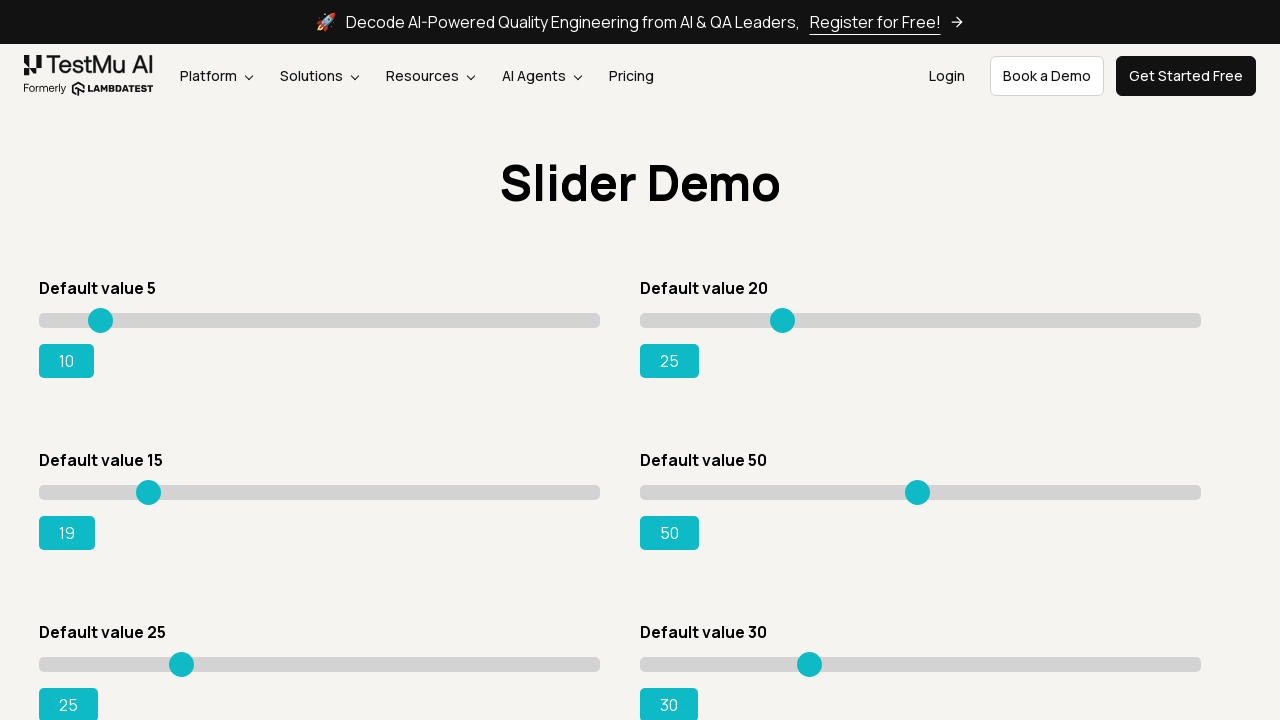

Moved slider 3 to the right (press 5 of 5) on xpath=//input[@type="range"] >> nth=2
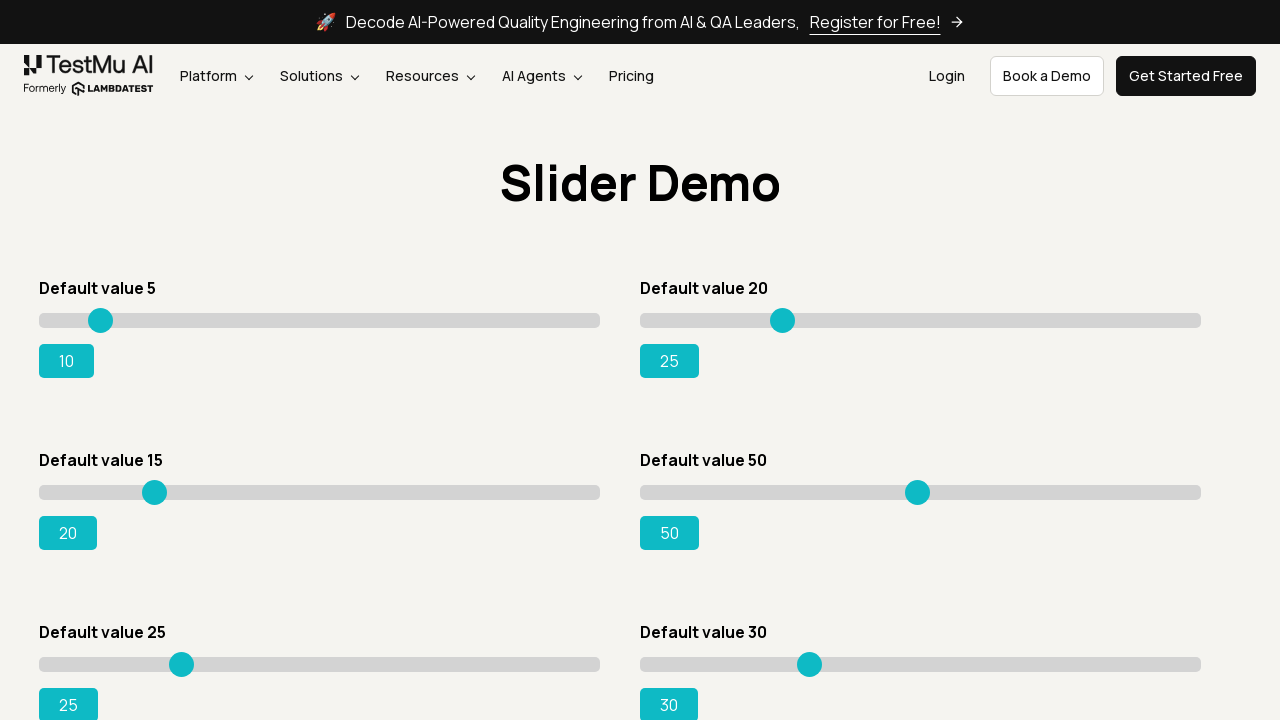

Moved slider 4 to the right (press 1 of 5) on xpath=//input[@type="range"] >> nth=3
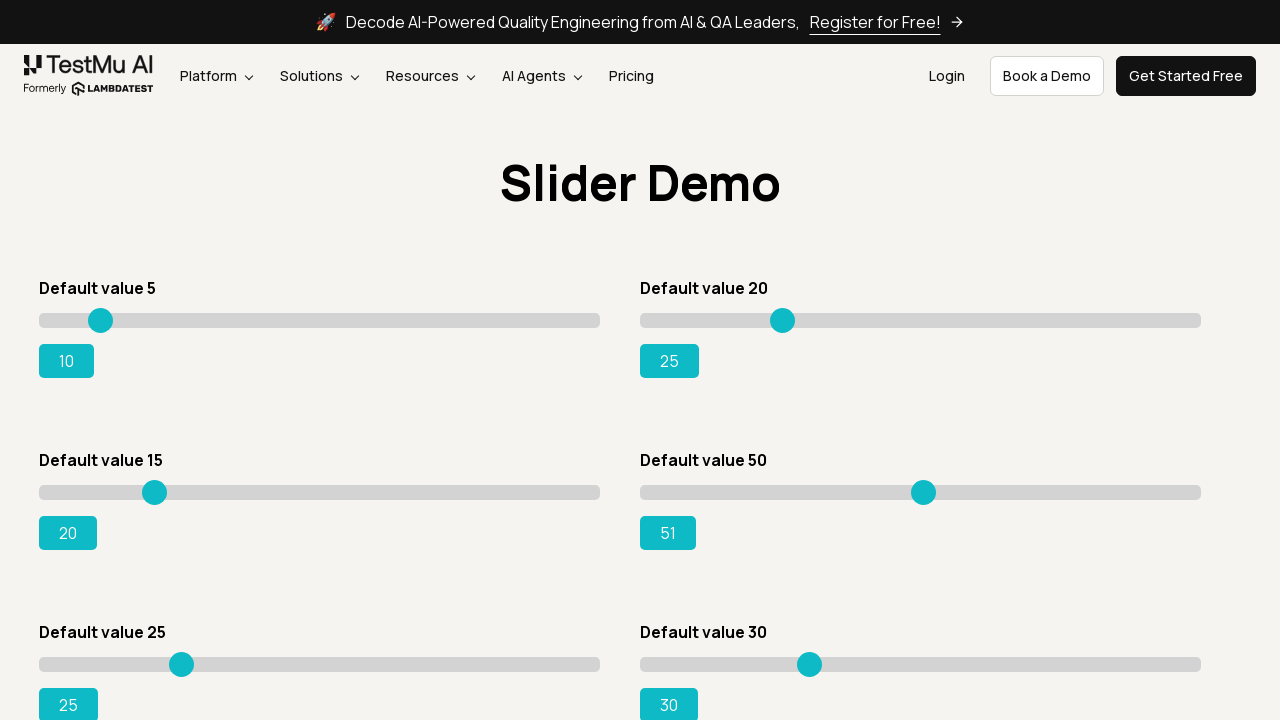

Moved slider 4 to the right (press 2 of 5) on xpath=//input[@type="range"] >> nth=3
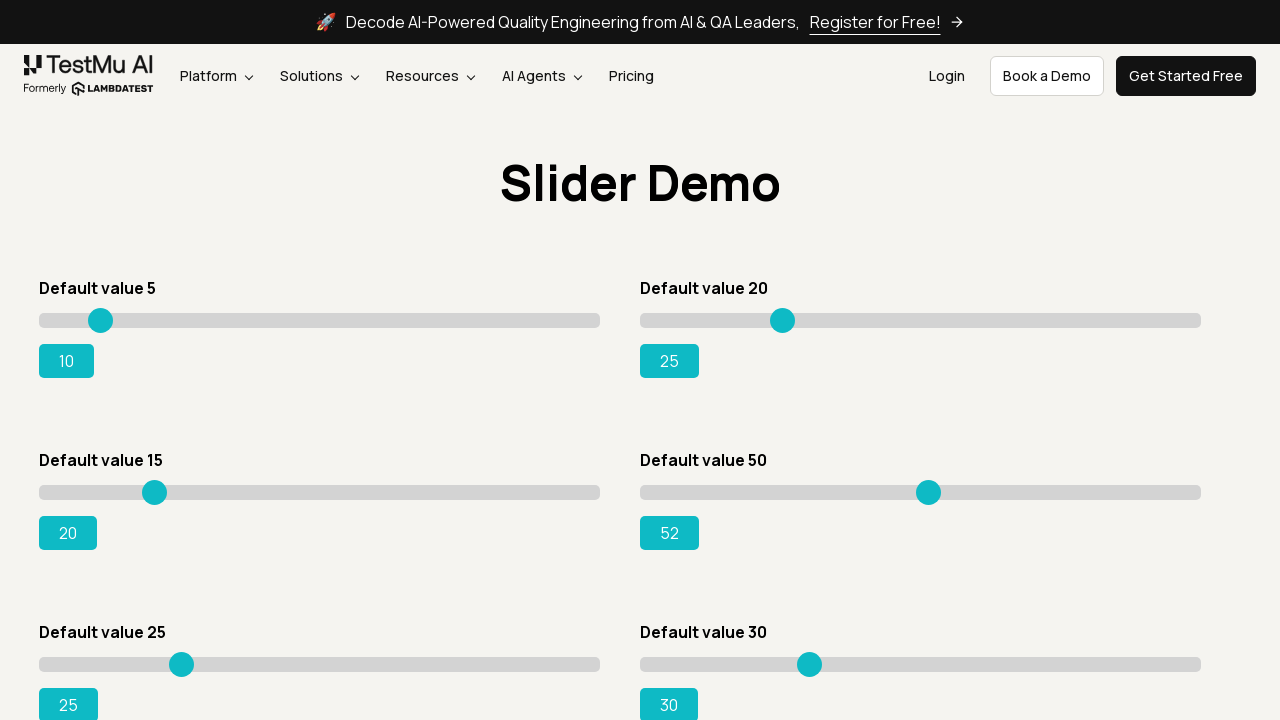

Moved slider 4 to the right (press 3 of 5) on xpath=//input[@type="range"] >> nth=3
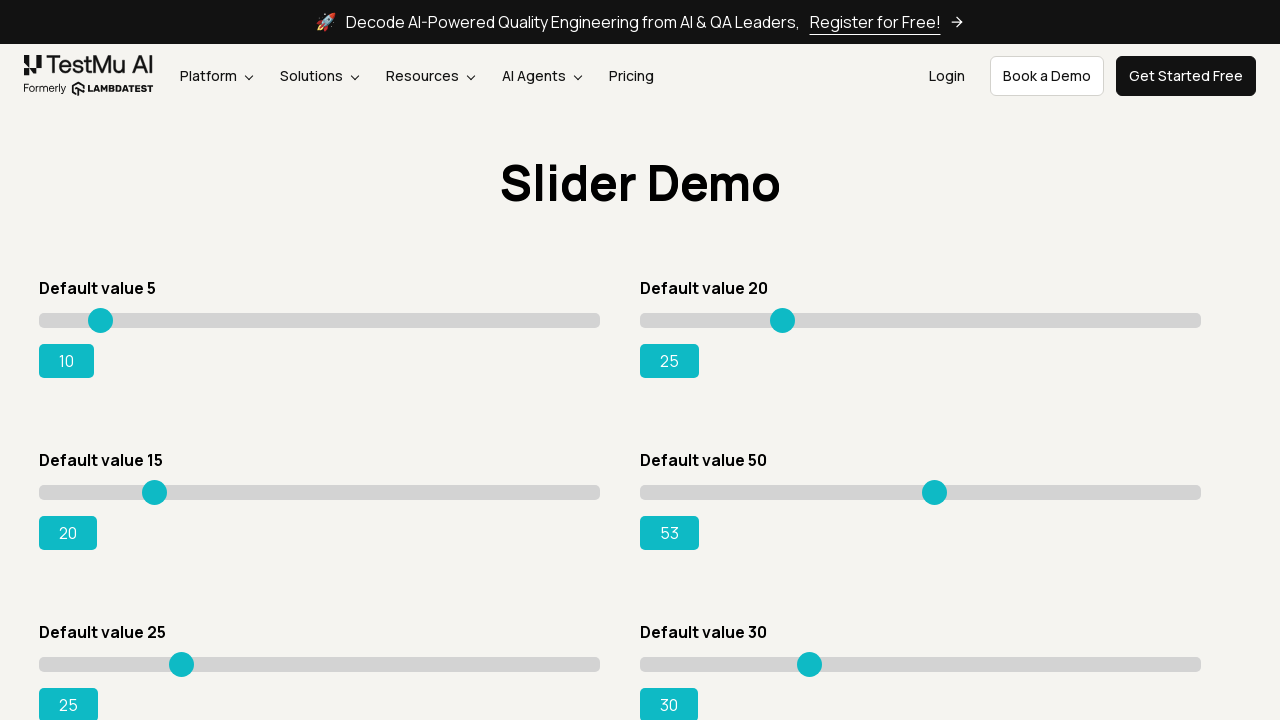

Moved slider 4 to the right (press 4 of 5) on xpath=//input[@type="range"] >> nth=3
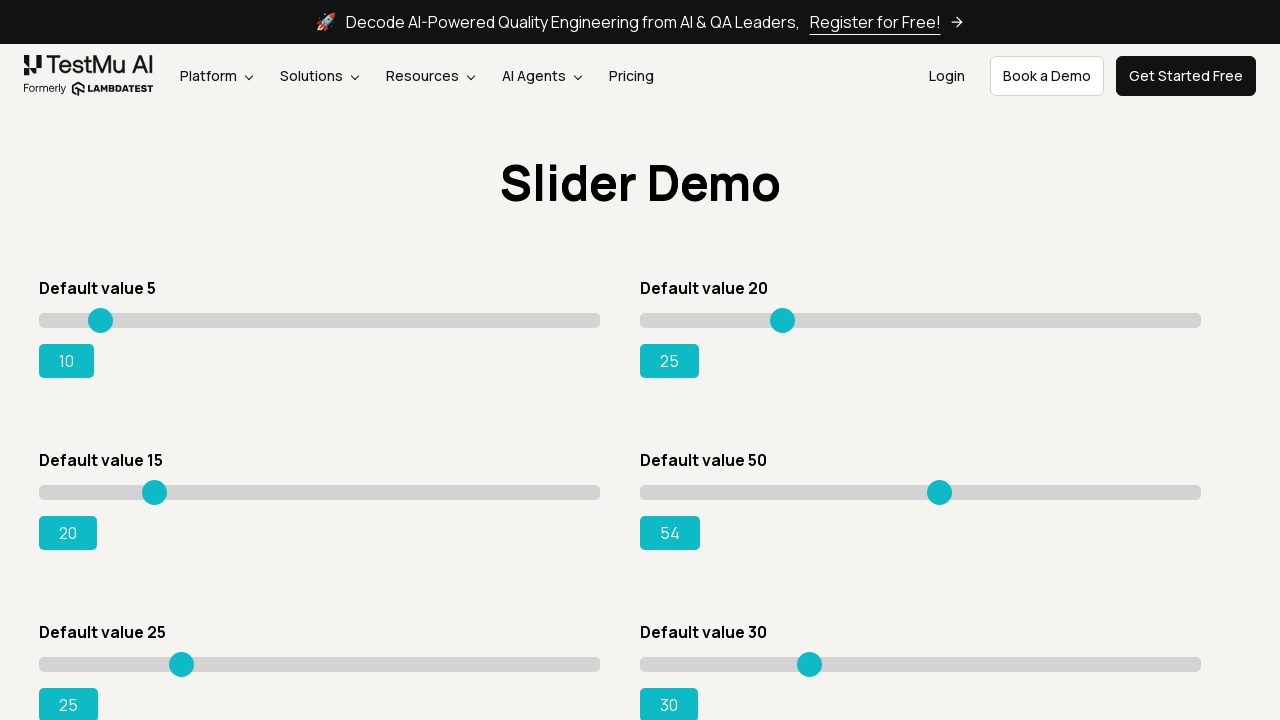

Moved slider 4 to the right (press 5 of 5) on xpath=//input[@type="range"] >> nth=3
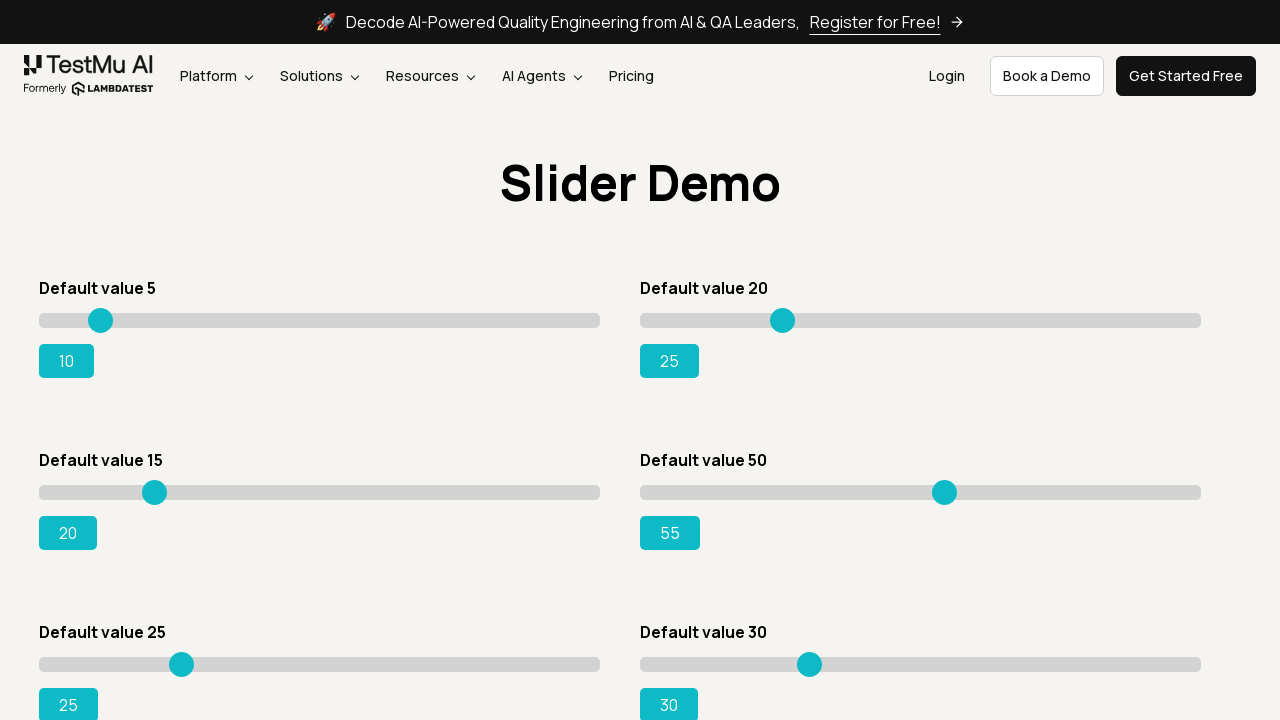

Moved slider 5 to the right (press 1 of 5) on xpath=//input[@type="range"] >> nth=4
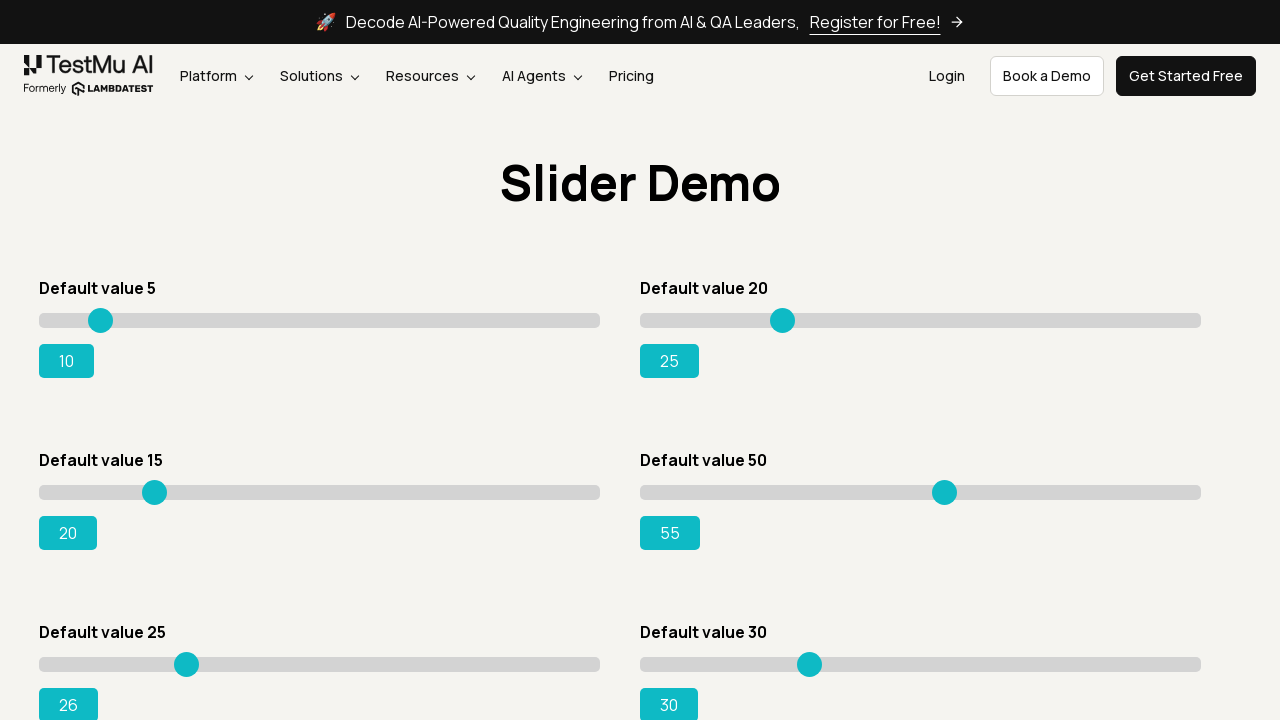

Moved slider 5 to the right (press 2 of 5) on xpath=//input[@type="range"] >> nth=4
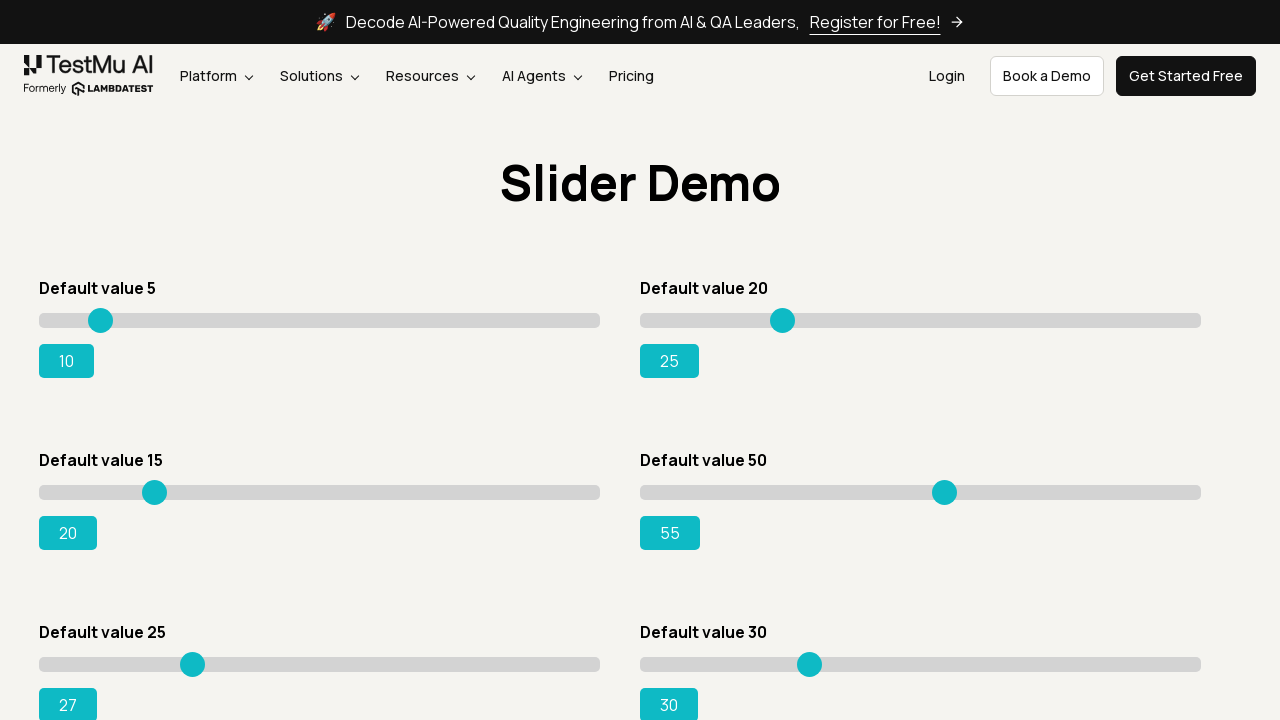

Moved slider 5 to the right (press 3 of 5) on xpath=//input[@type="range"] >> nth=4
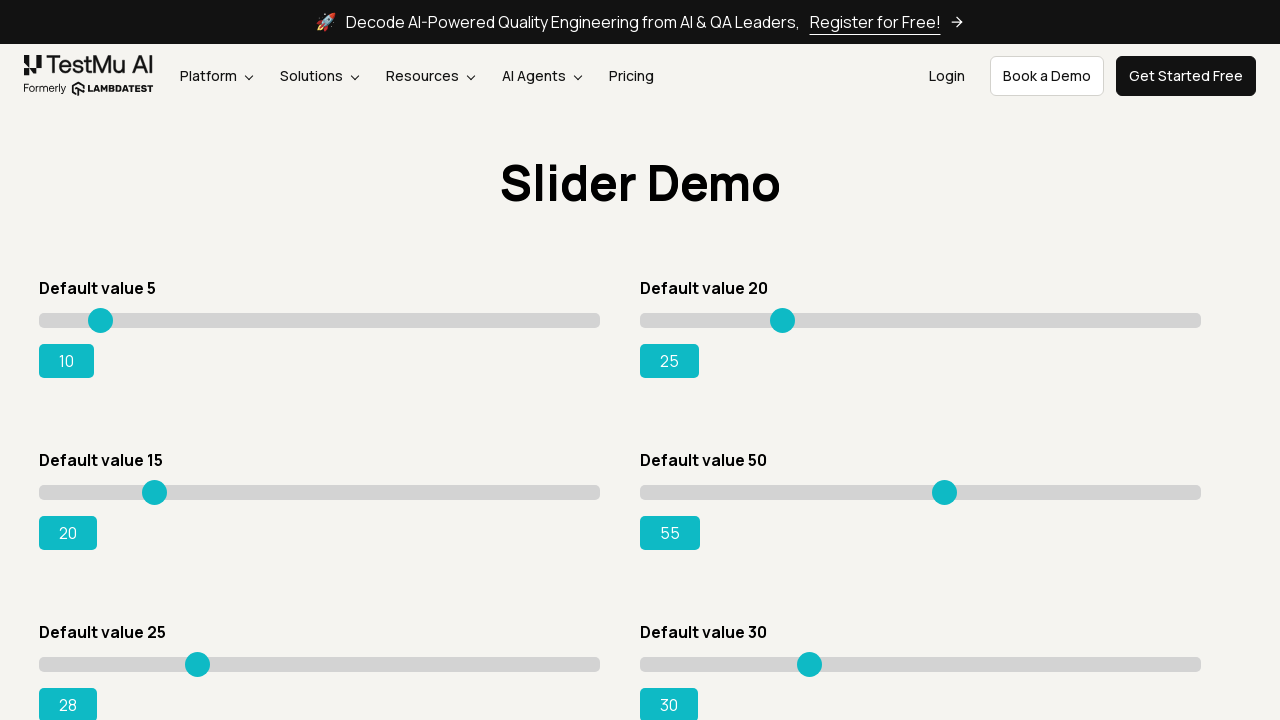

Moved slider 5 to the right (press 4 of 5) on xpath=//input[@type="range"] >> nth=4
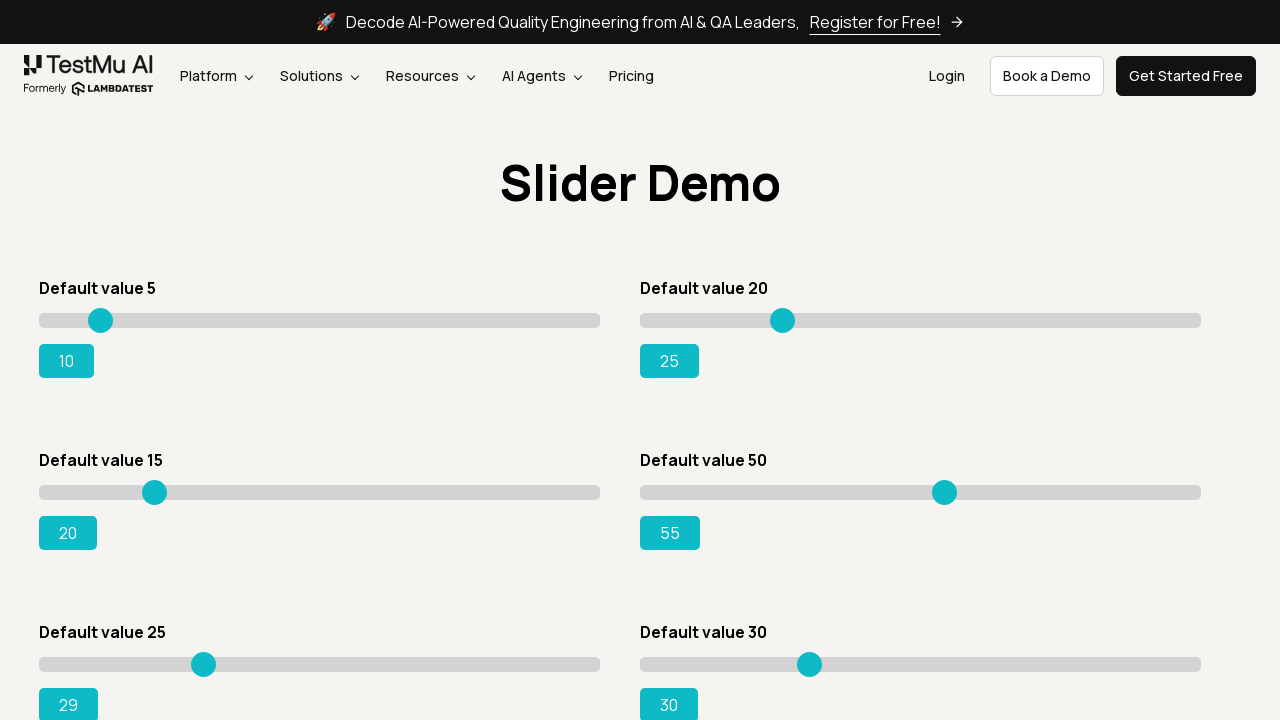

Moved slider 5 to the right (press 5 of 5) on xpath=//input[@type="range"] >> nth=4
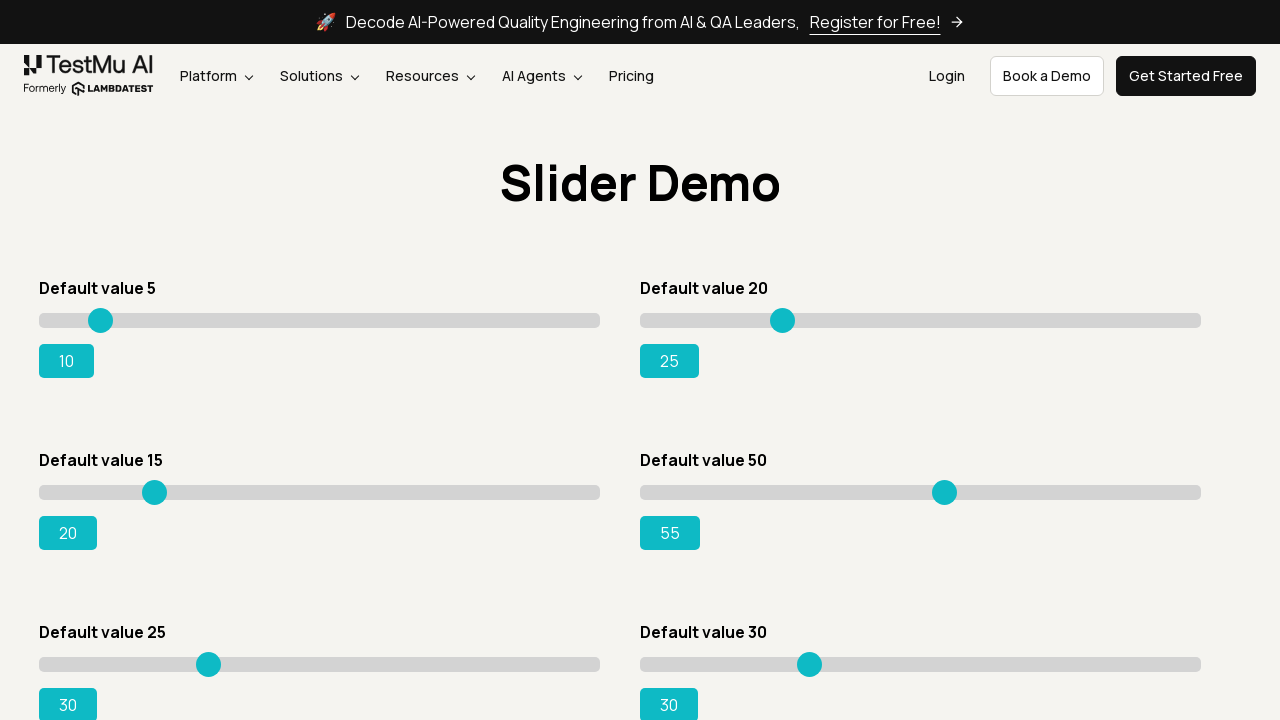

Moved slider 6 to the right (press 1 of 5) on xpath=//input[@type="range"] >> nth=5
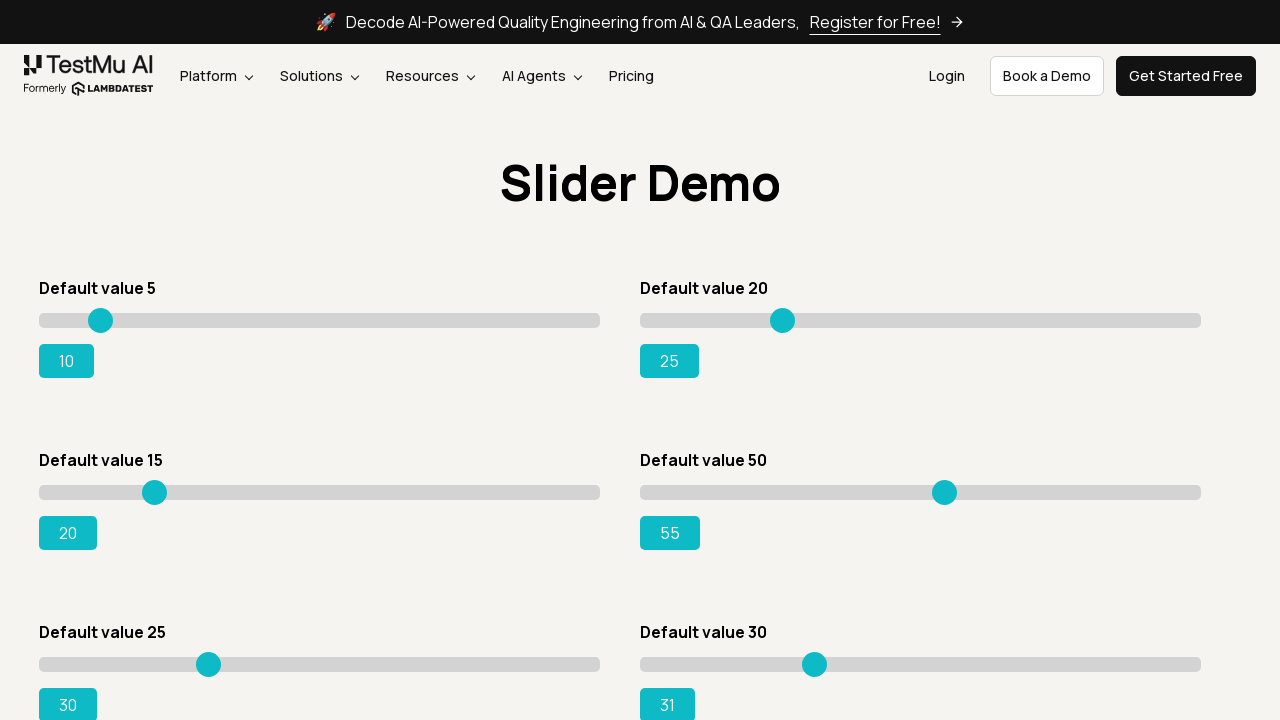

Moved slider 6 to the right (press 2 of 5) on xpath=//input[@type="range"] >> nth=5
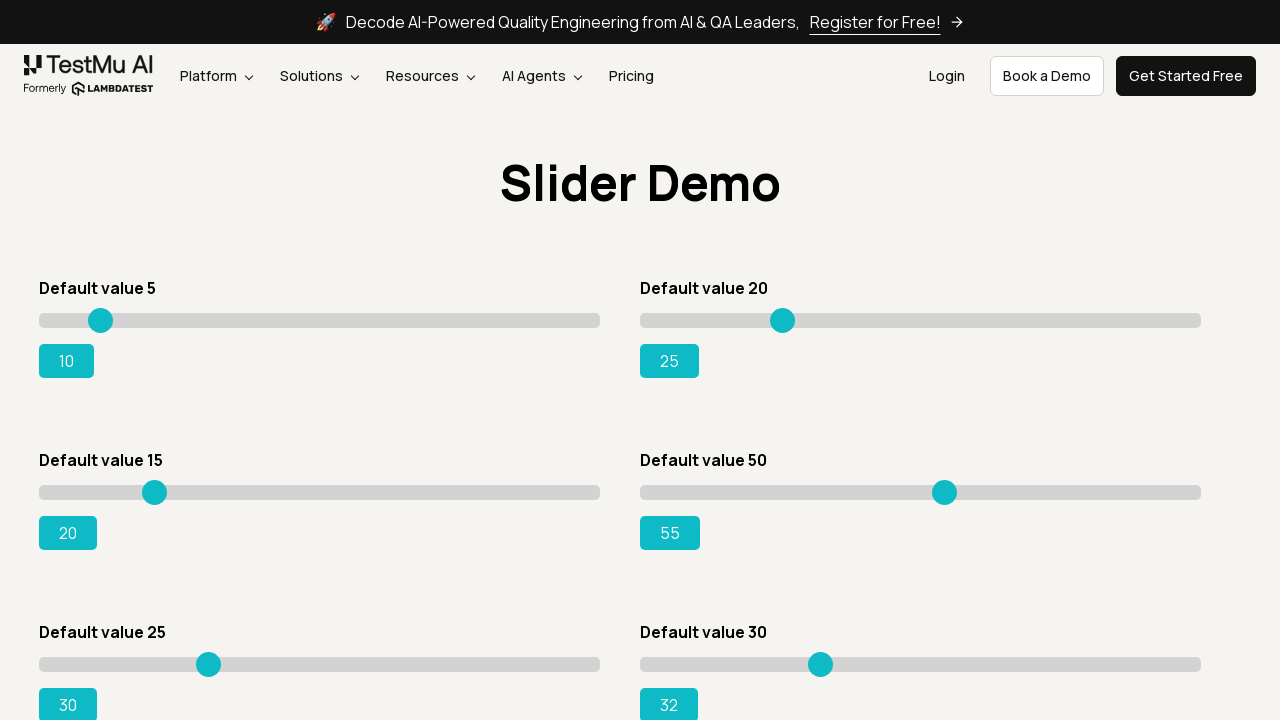

Moved slider 6 to the right (press 3 of 5) on xpath=//input[@type="range"] >> nth=5
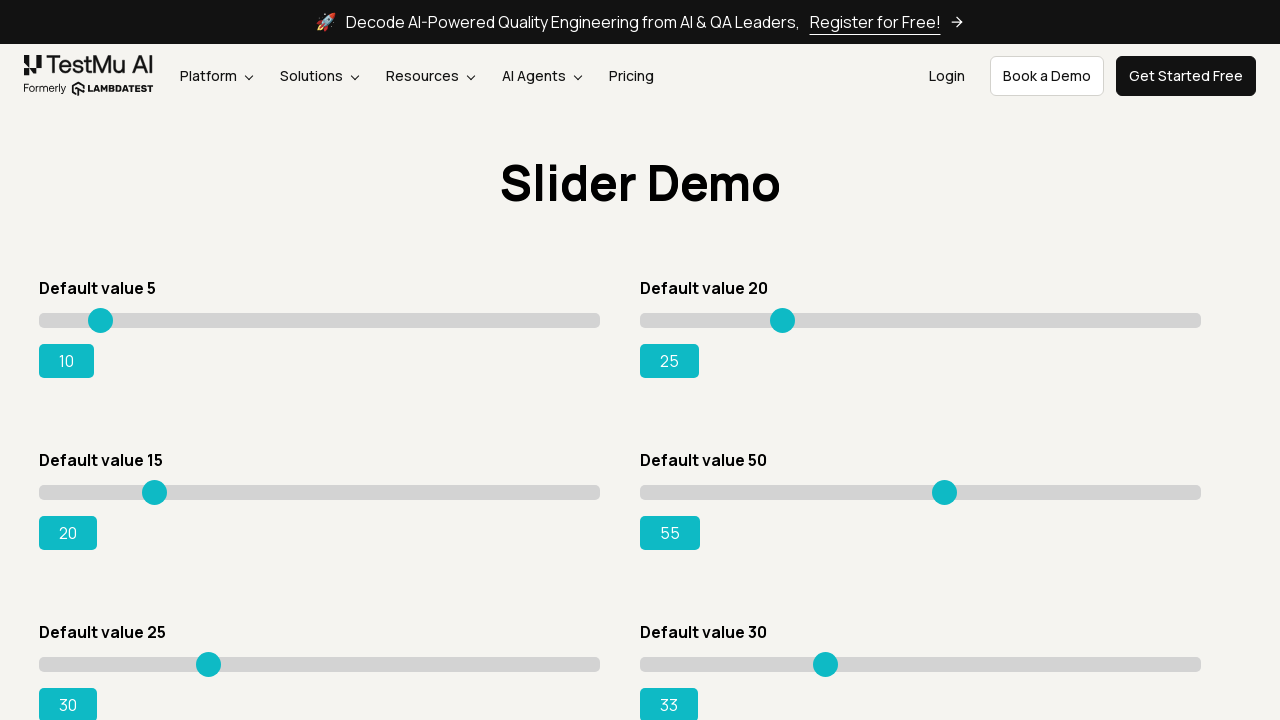

Moved slider 6 to the right (press 4 of 5) on xpath=//input[@type="range"] >> nth=5
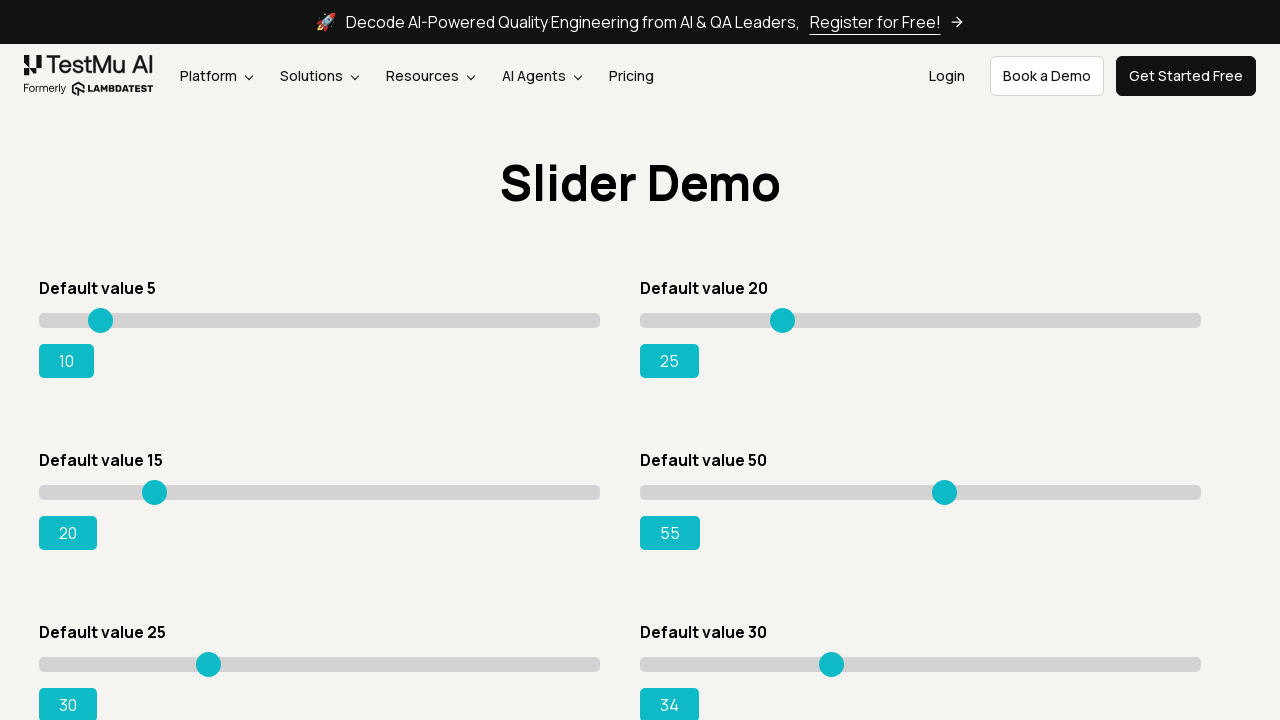

Moved slider 6 to the right (press 5 of 5) on xpath=//input[@type="range"] >> nth=5
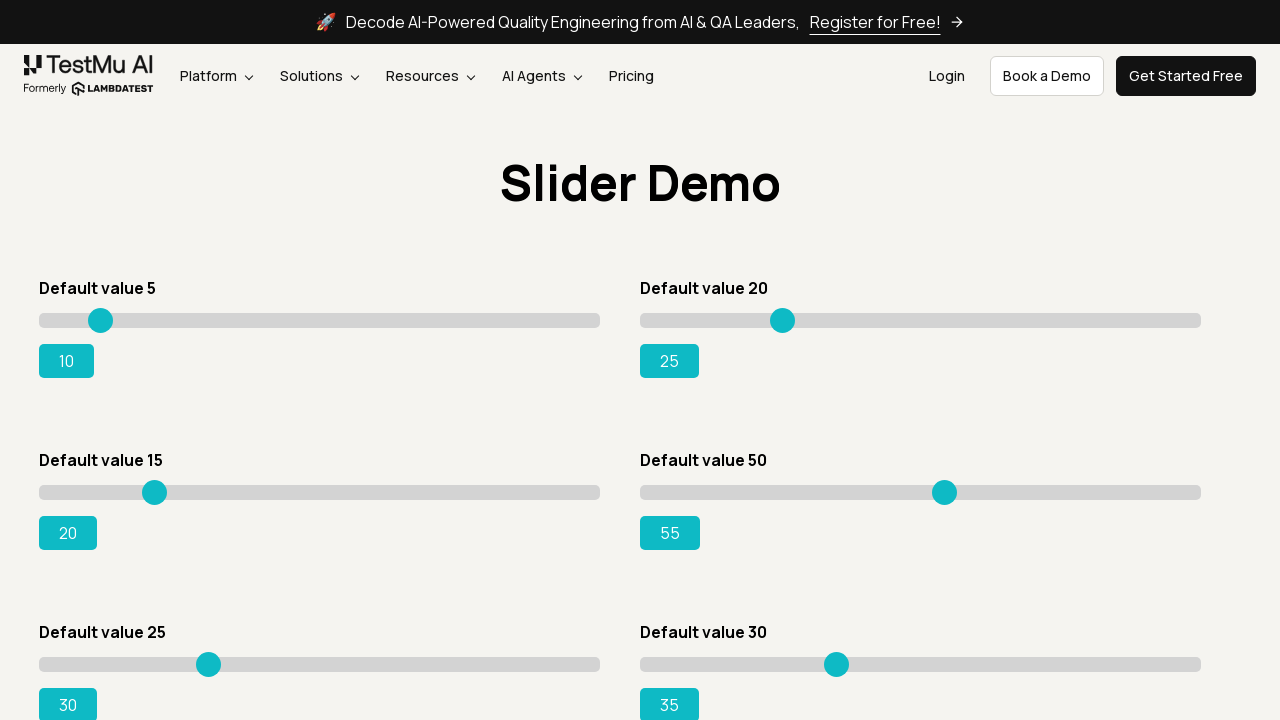

Moved slider 7 to the right (press 1 of 5) on xpath=//input[@type="range"] >> nth=6
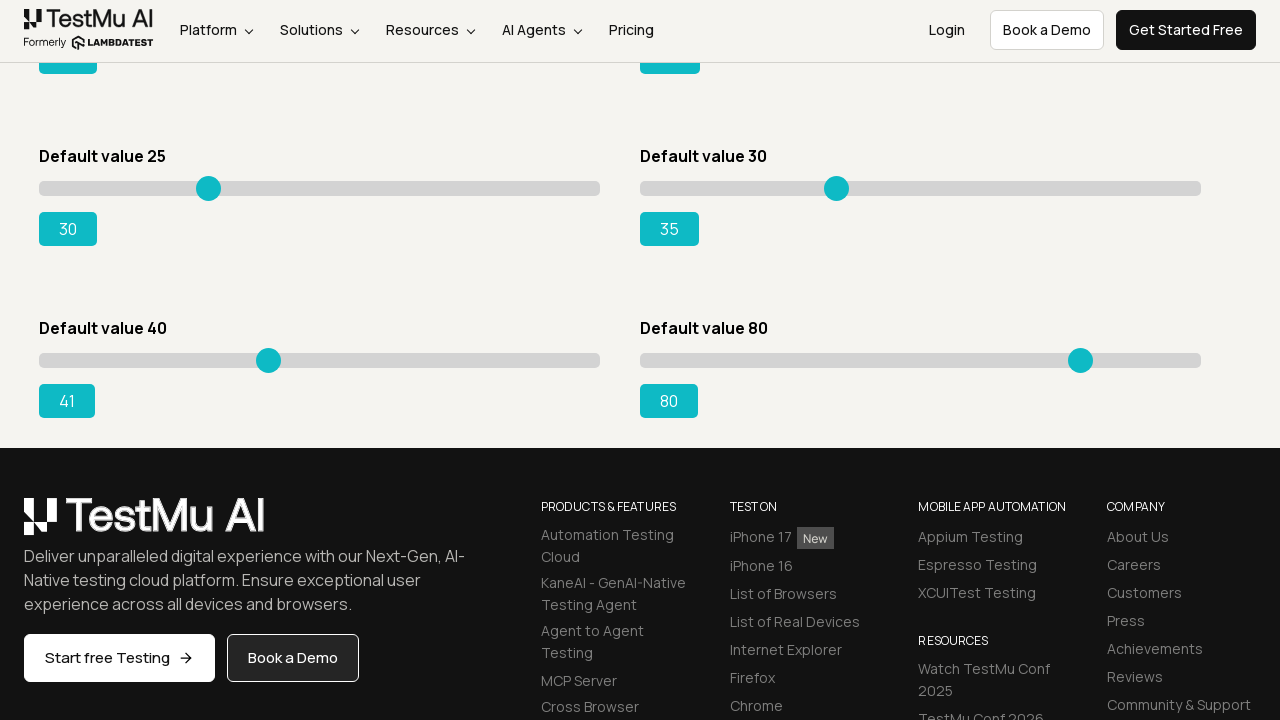

Moved slider 7 to the right (press 2 of 5) on xpath=//input[@type="range"] >> nth=6
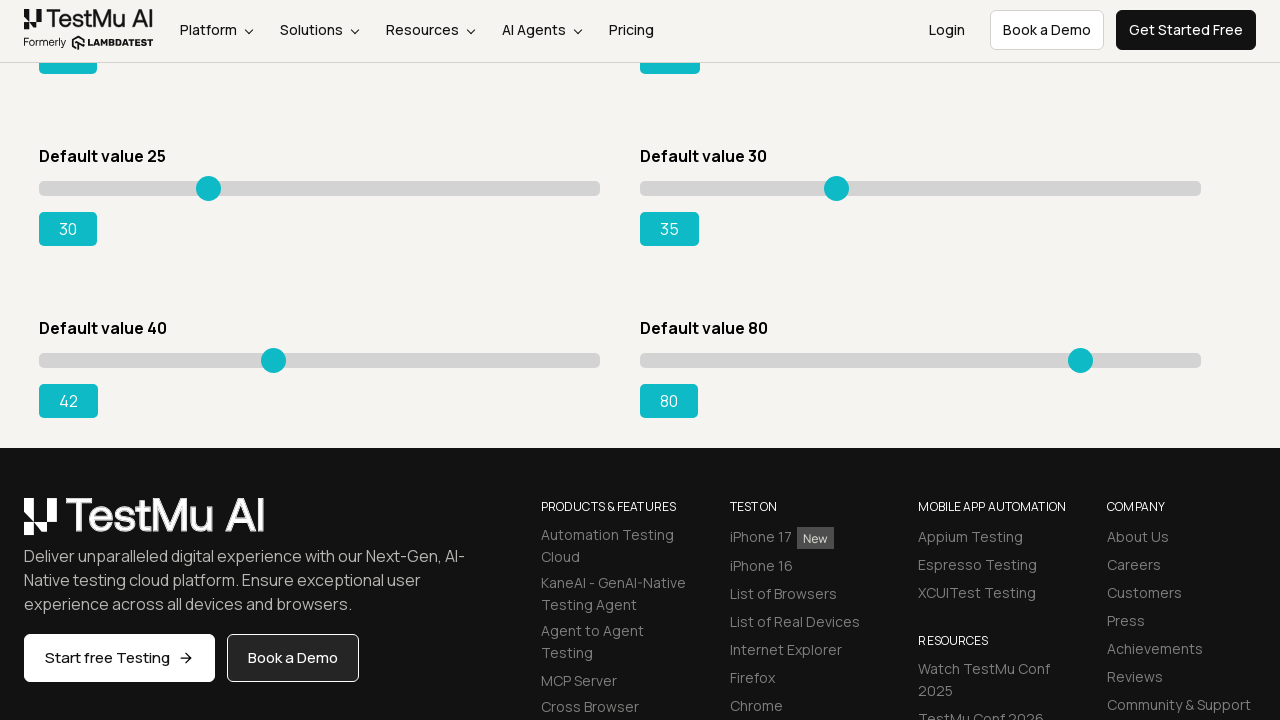

Moved slider 7 to the right (press 3 of 5) on xpath=//input[@type="range"] >> nth=6
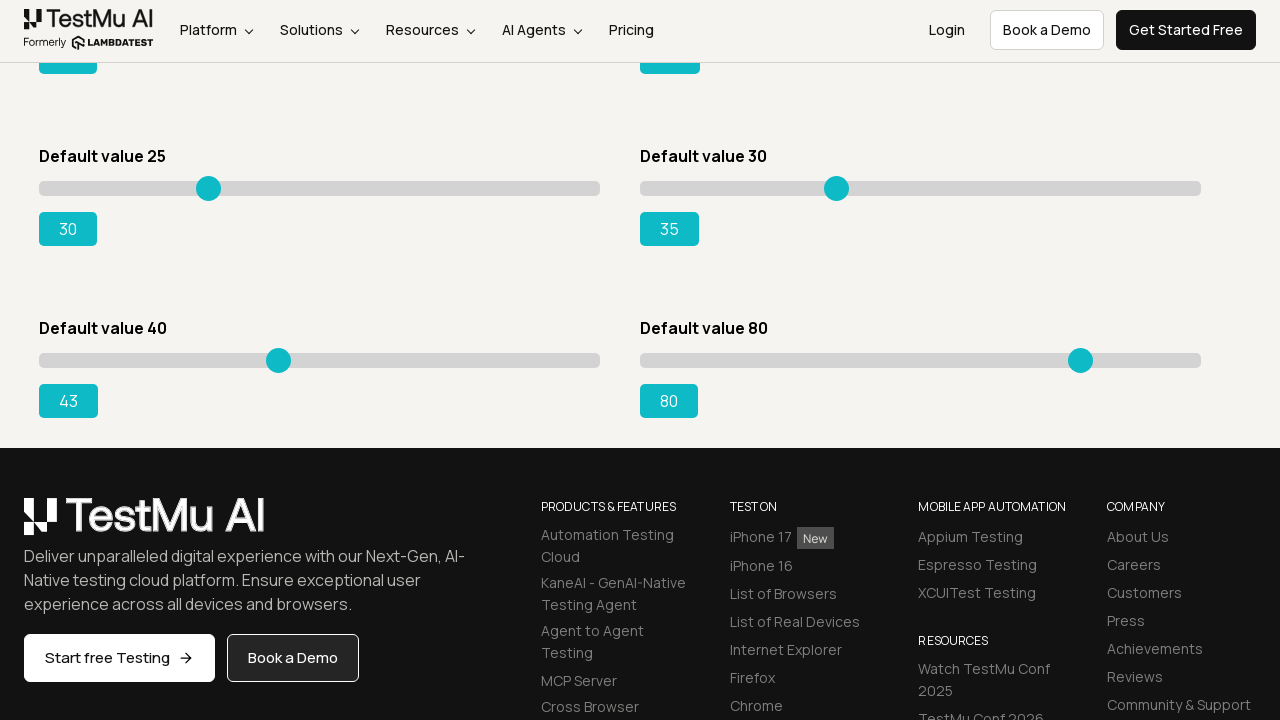

Moved slider 7 to the right (press 4 of 5) on xpath=//input[@type="range"] >> nth=6
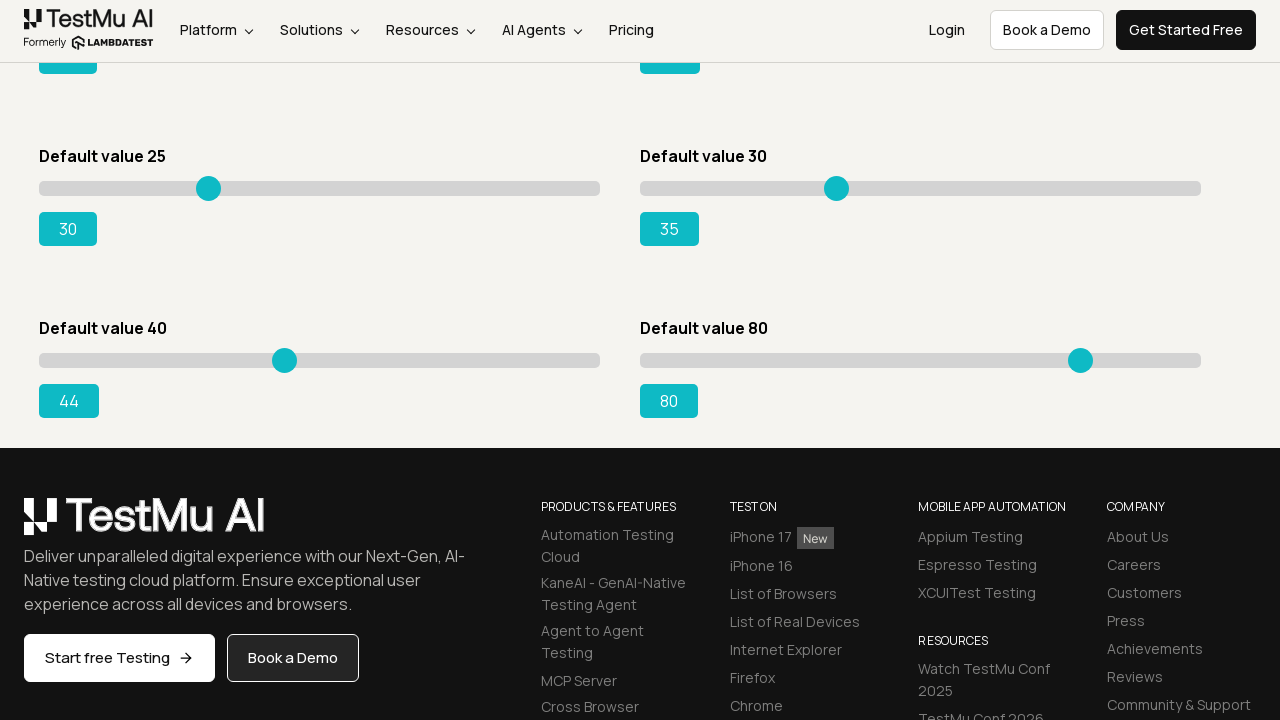

Moved slider 7 to the right (press 5 of 5) on xpath=//input[@type="range"] >> nth=6
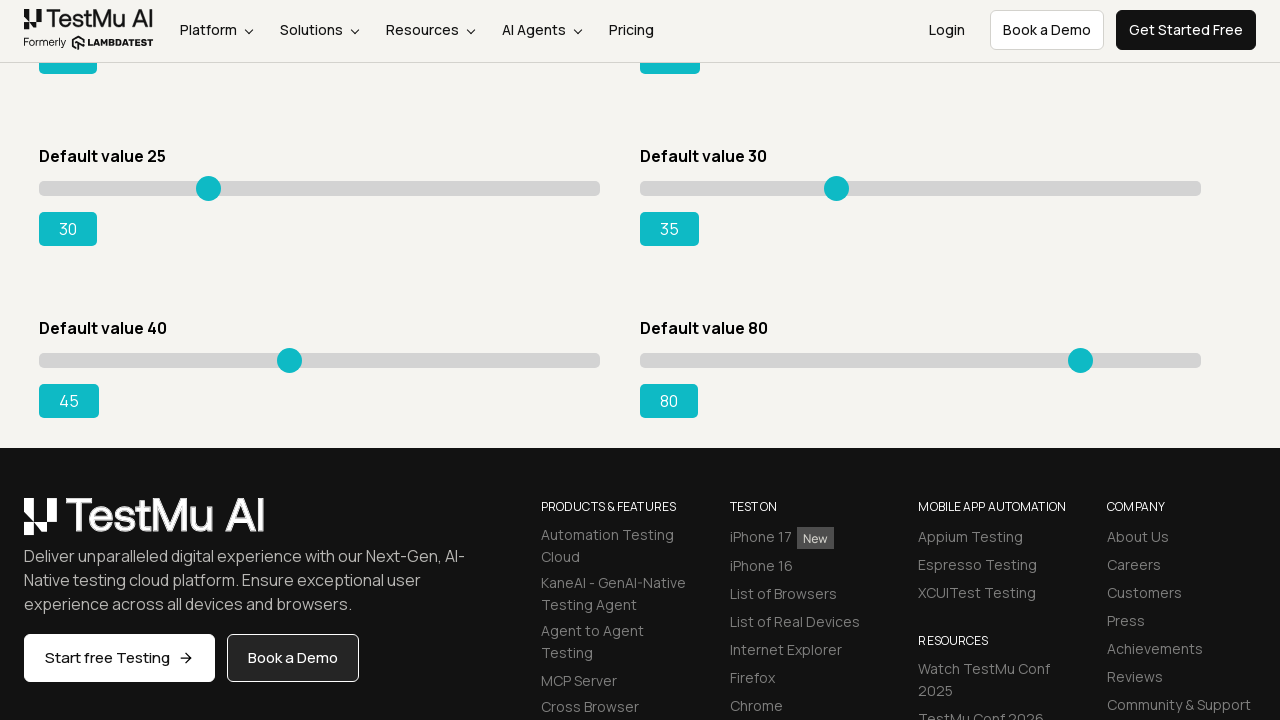

Moved slider 8 to the right (press 1 of 5) on xpath=//input[@type="range"] >> nth=7
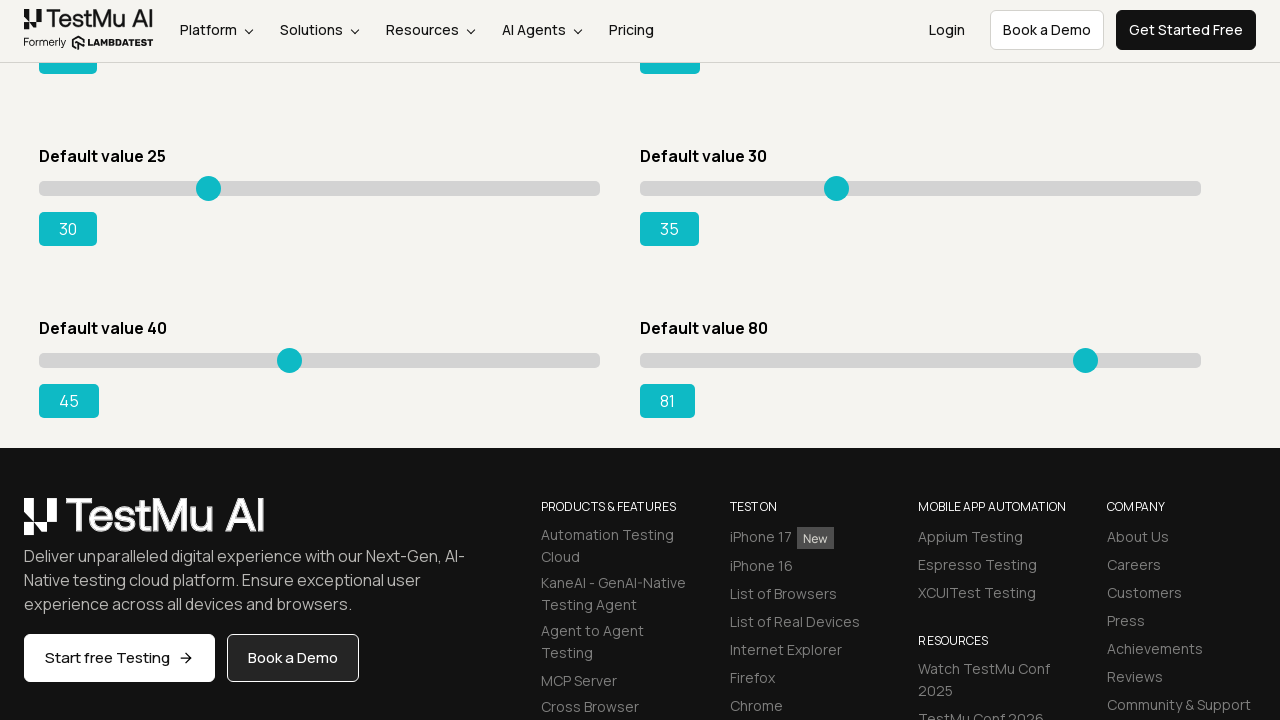

Moved slider 8 to the right (press 2 of 5) on xpath=//input[@type="range"] >> nth=7
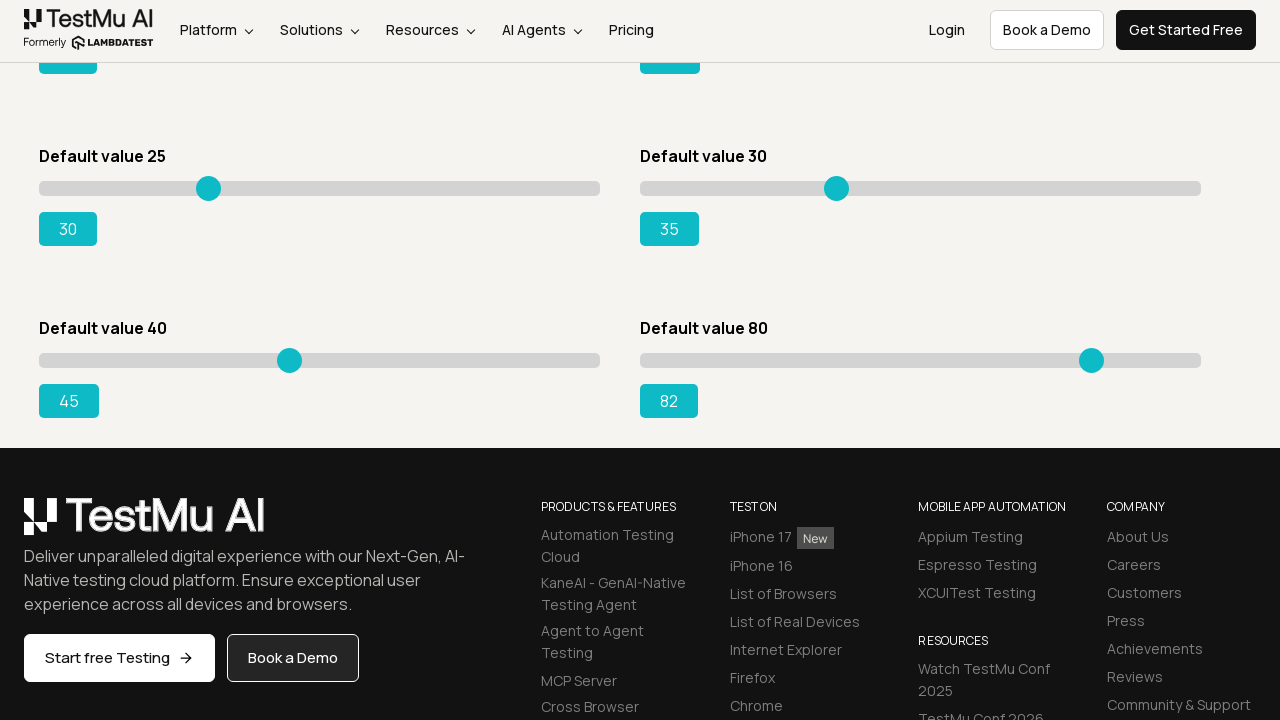

Moved slider 8 to the right (press 3 of 5) on xpath=//input[@type="range"] >> nth=7
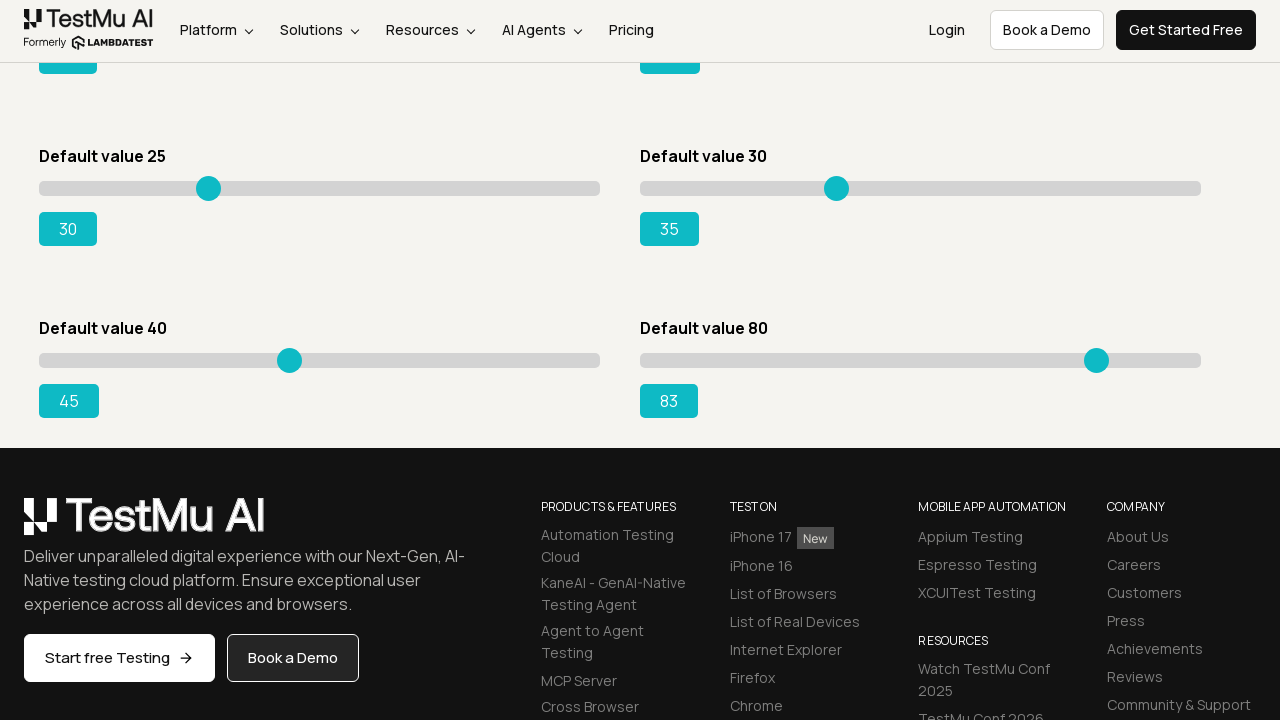

Moved slider 8 to the right (press 4 of 5) on xpath=//input[@type="range"] >> nth=7
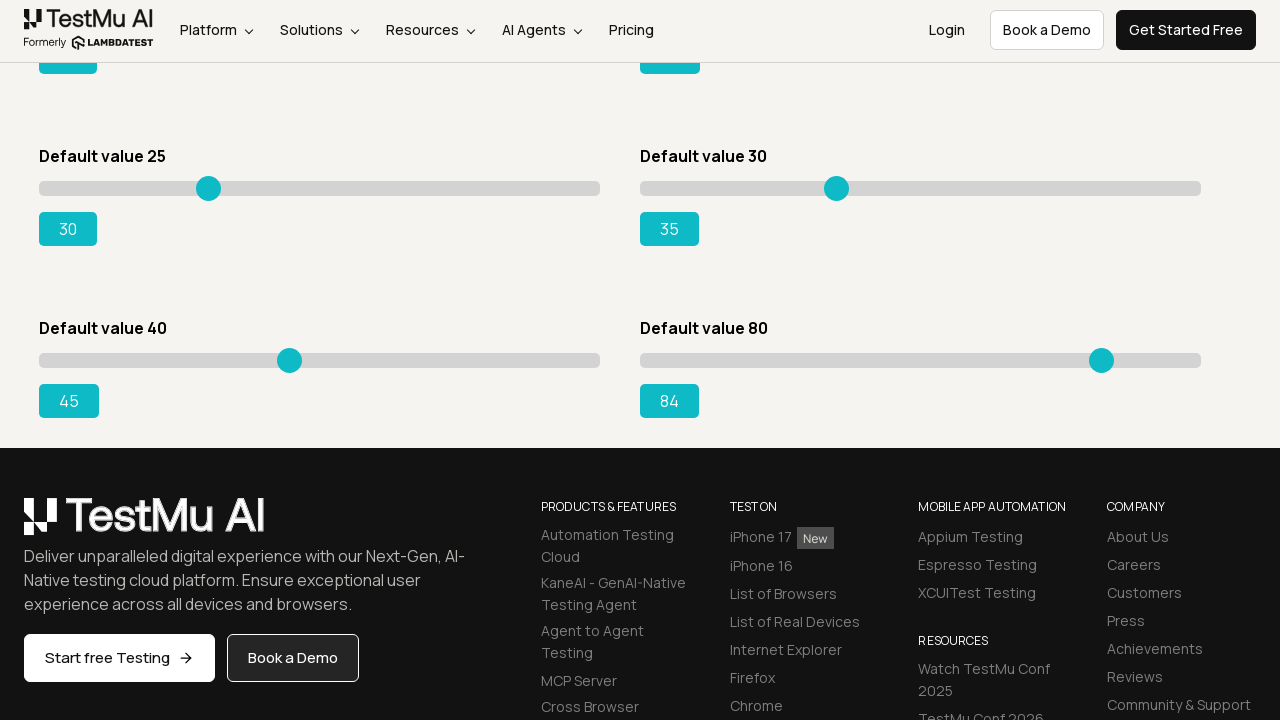

Moved slider 8 to the right (press 5 of 5) on xpath=//input[@type="range"] >> nth=7
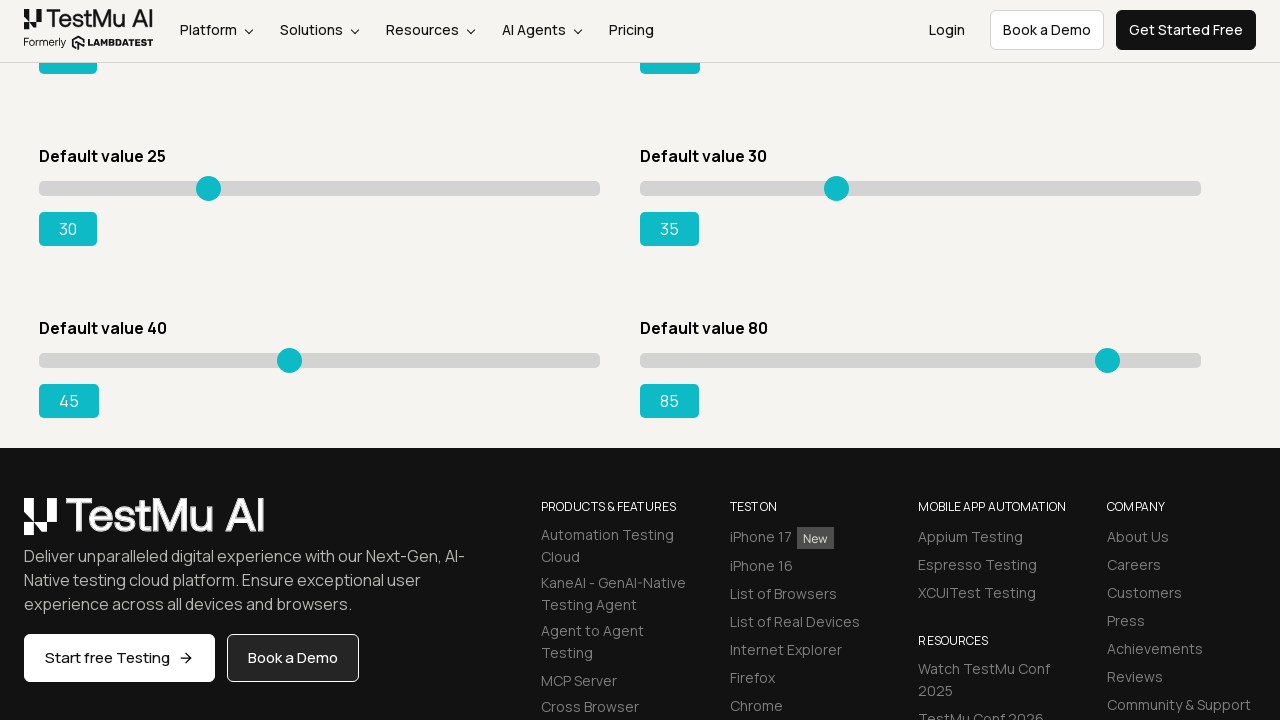

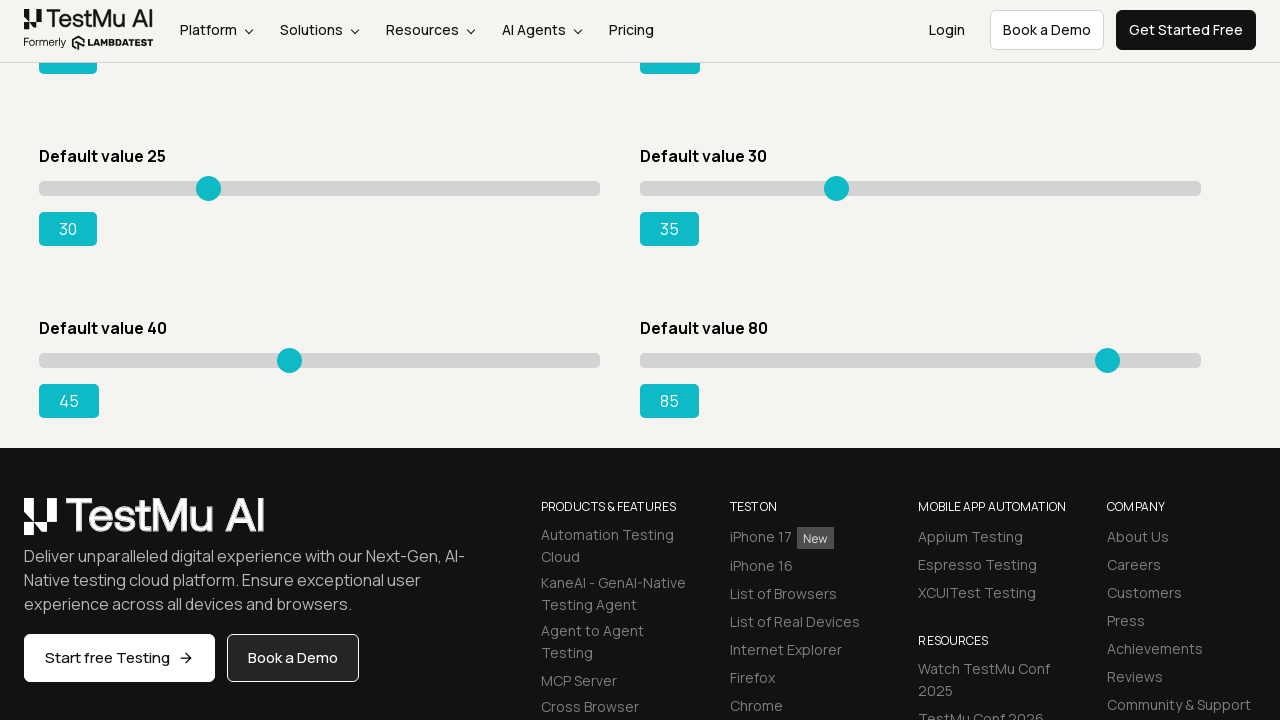